Tests infinite scroll functionality by repeatedly pressing the down arrow key to scroll through dynamically loading content on the page.

Starting URL: http://the-internet.herokuapp.com/infinite_scroll

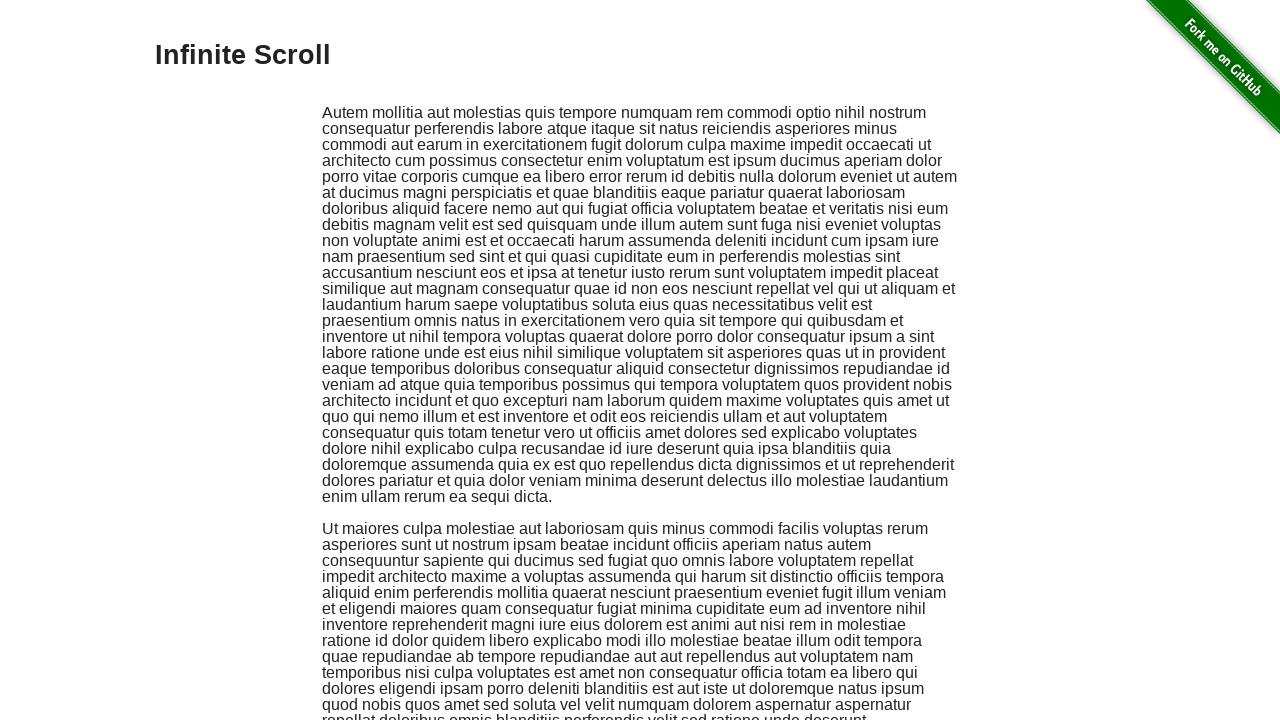

Waited 1000ms for content to load
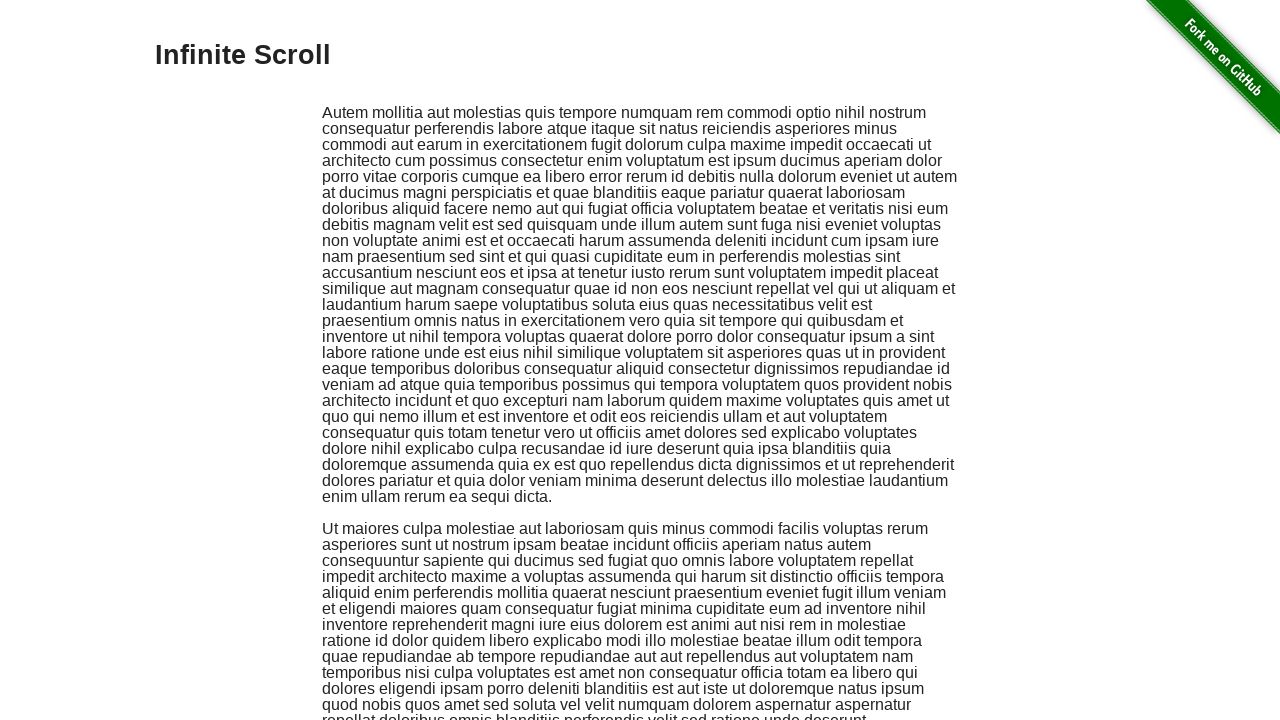

Pressed ArrowDown key (iteration 1/10)
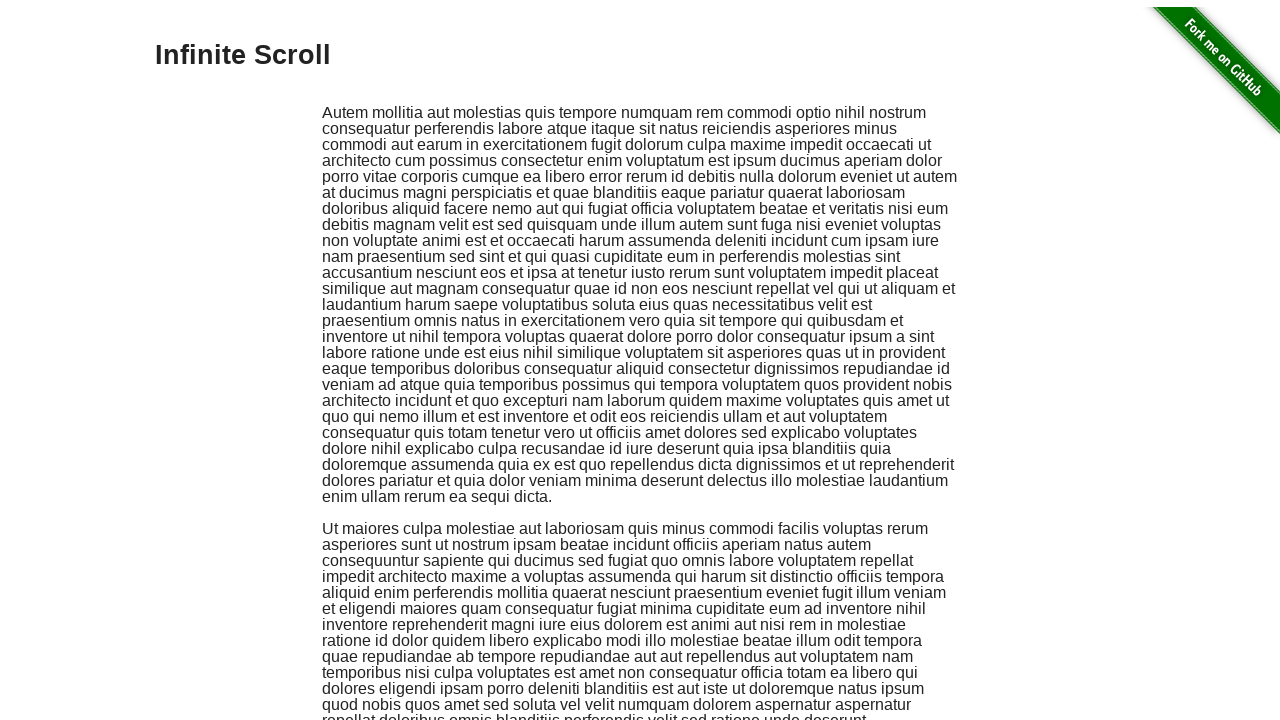

Clicked in middle of page to ensure focus at (400, 300)
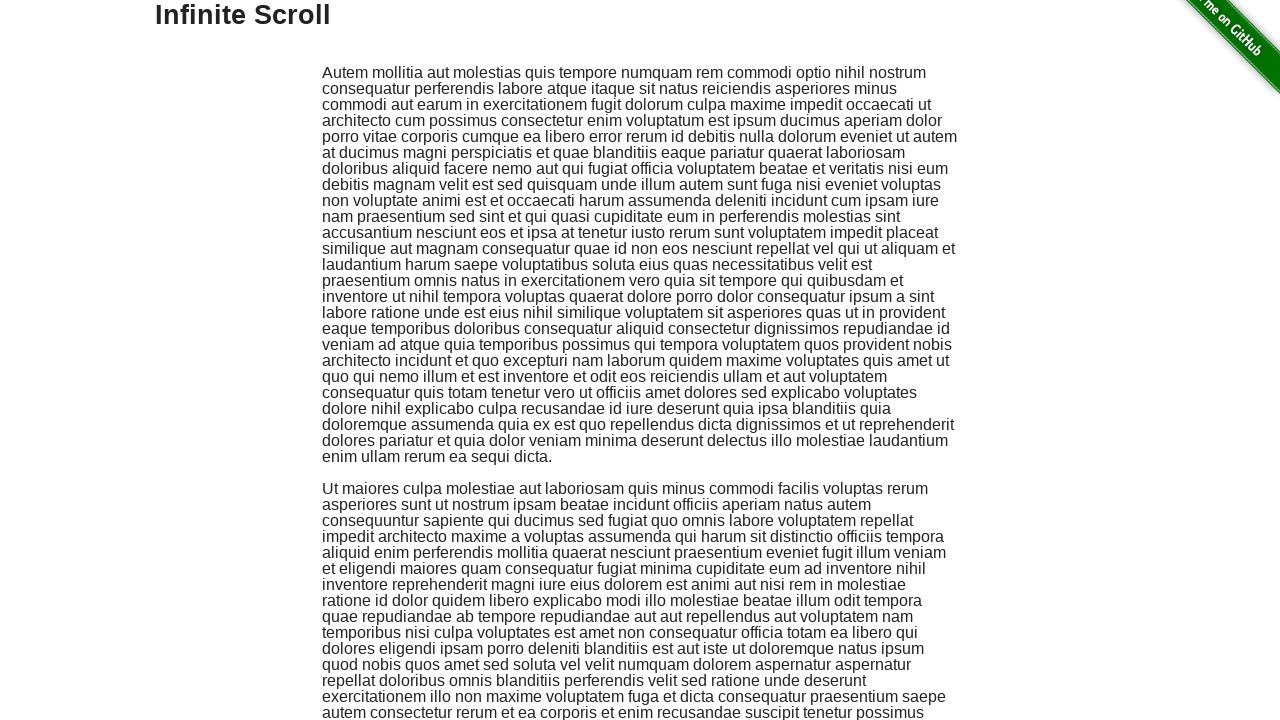

Waited 1000ms for content to load
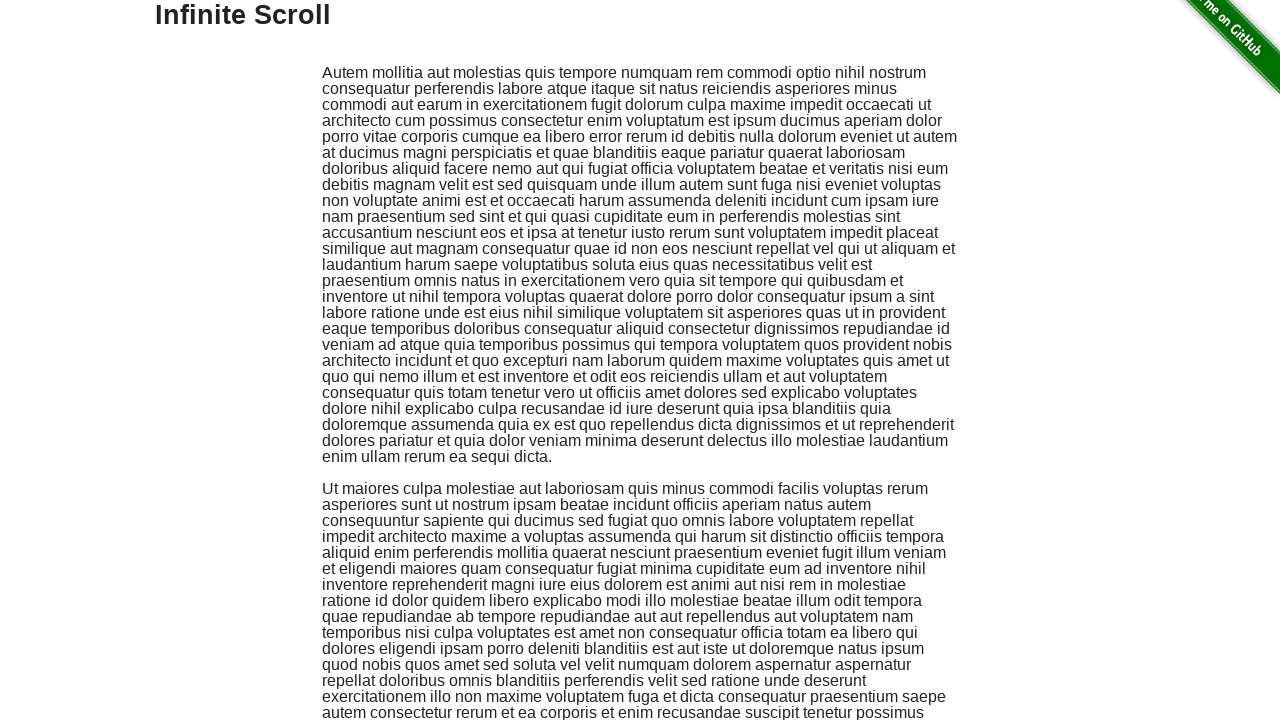

Pressed ArrowDown key (iteration 2/10)
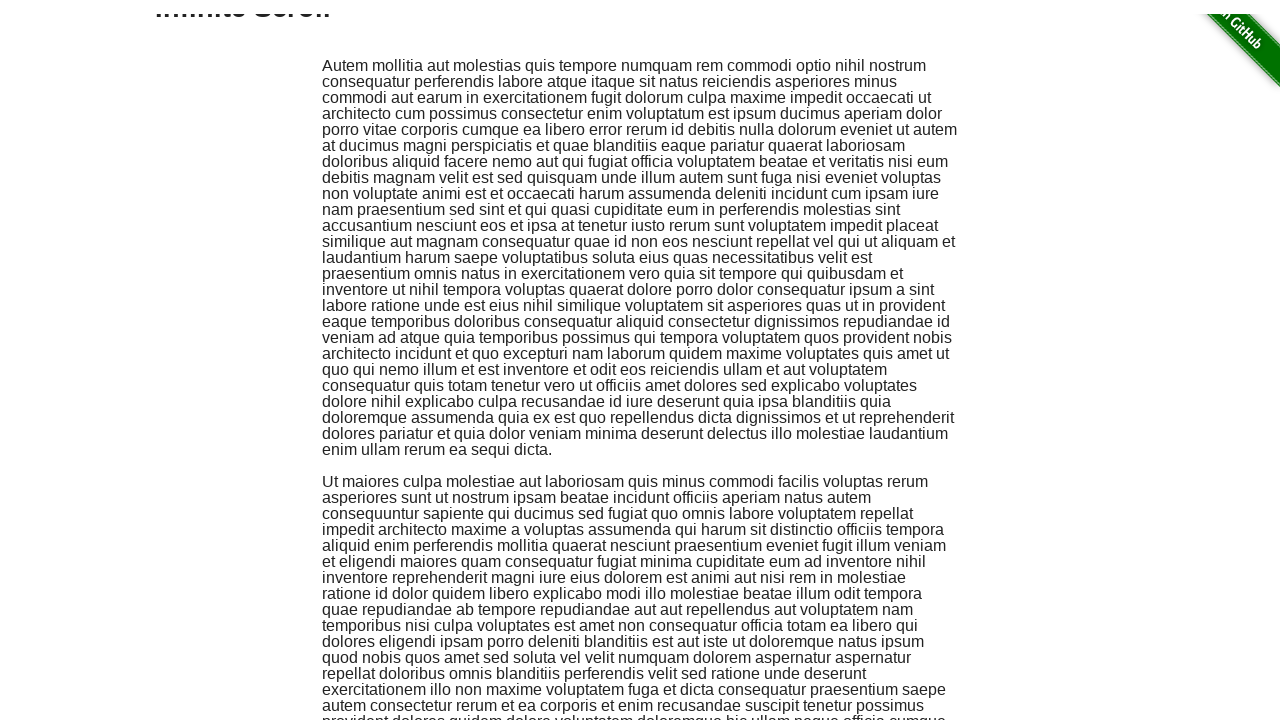

Clicked in middle of page to ensure focus at (400, 300)
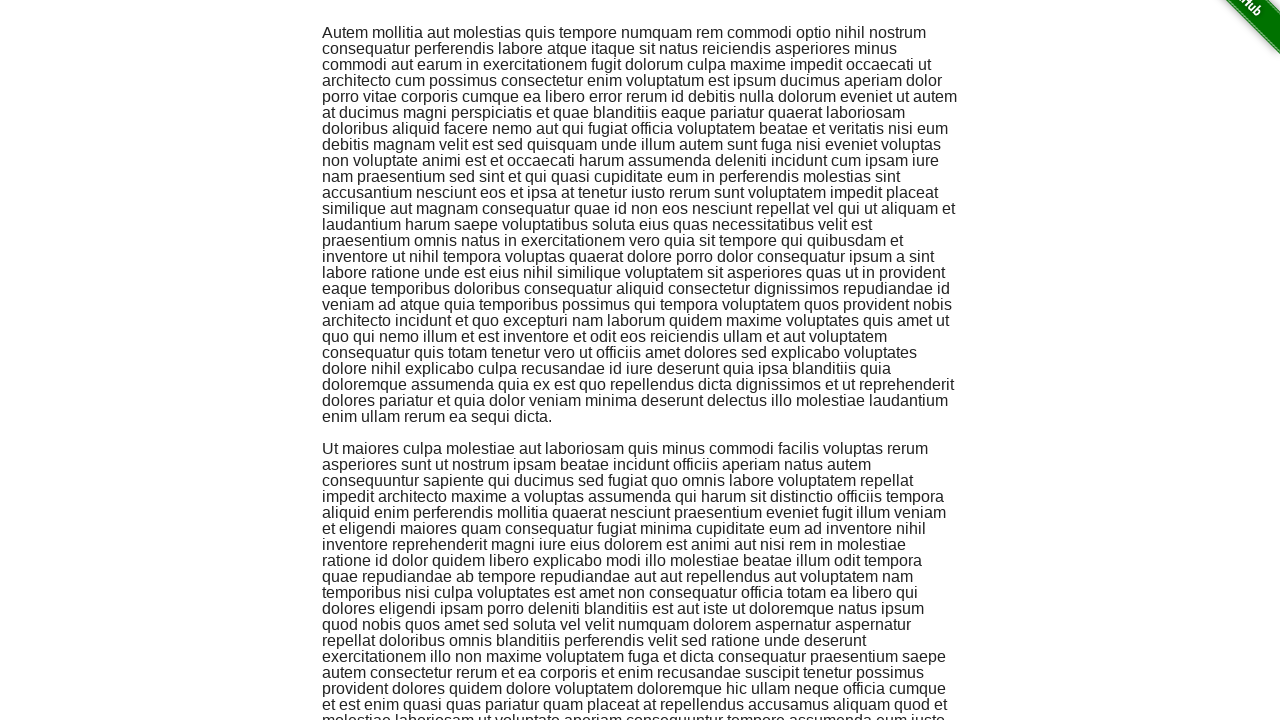

Waited 1000ms for content to load
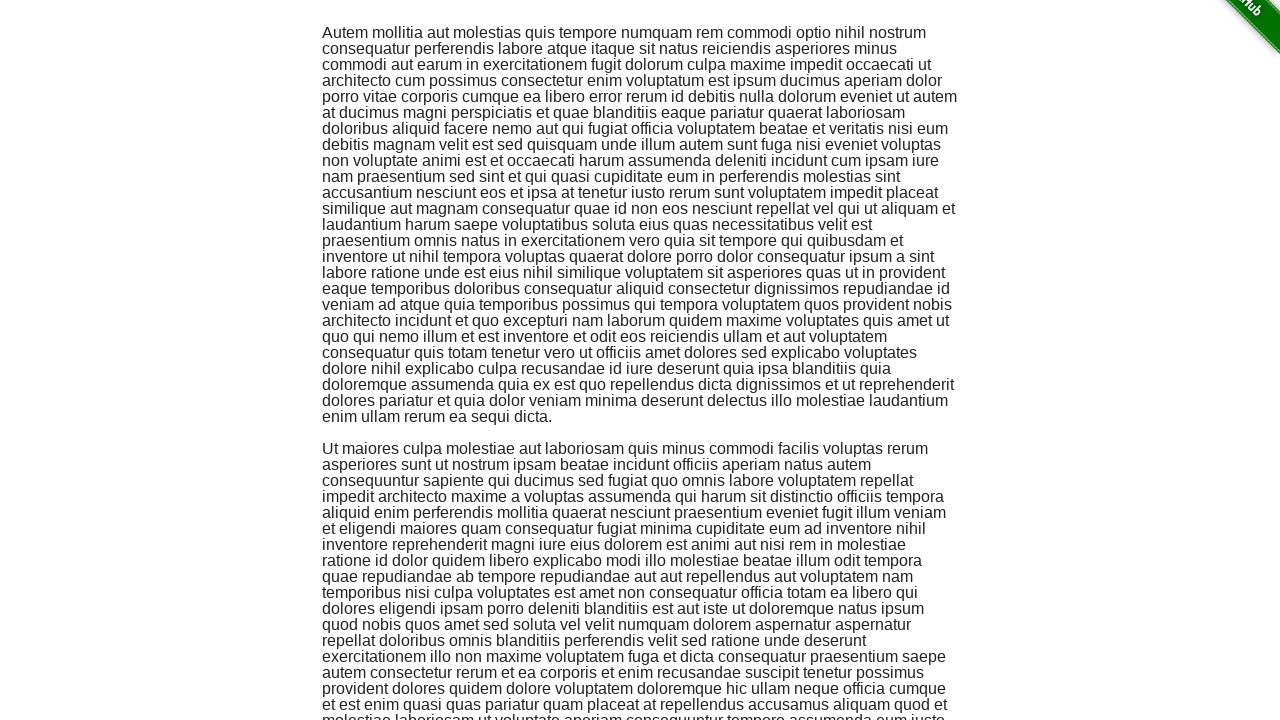

Pressed ArrowDown key (iteration 3/10)
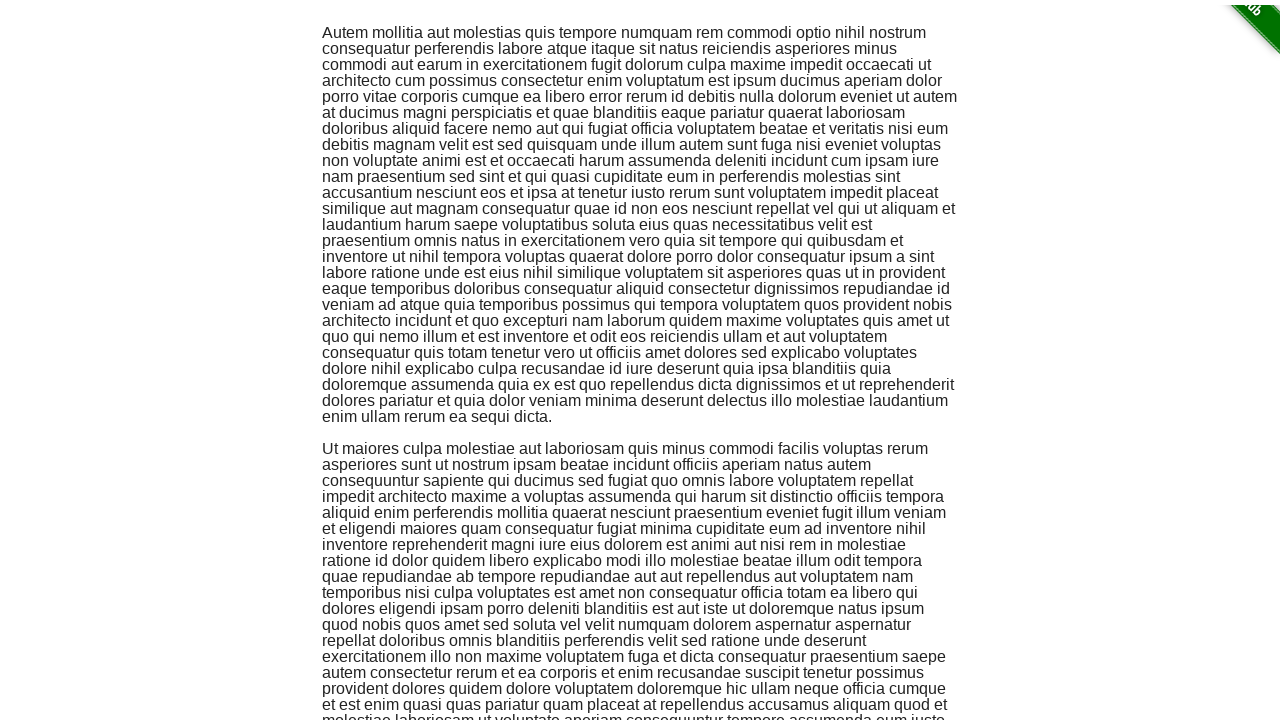

Clicked in middle of page to ensure focus at (400, 300)
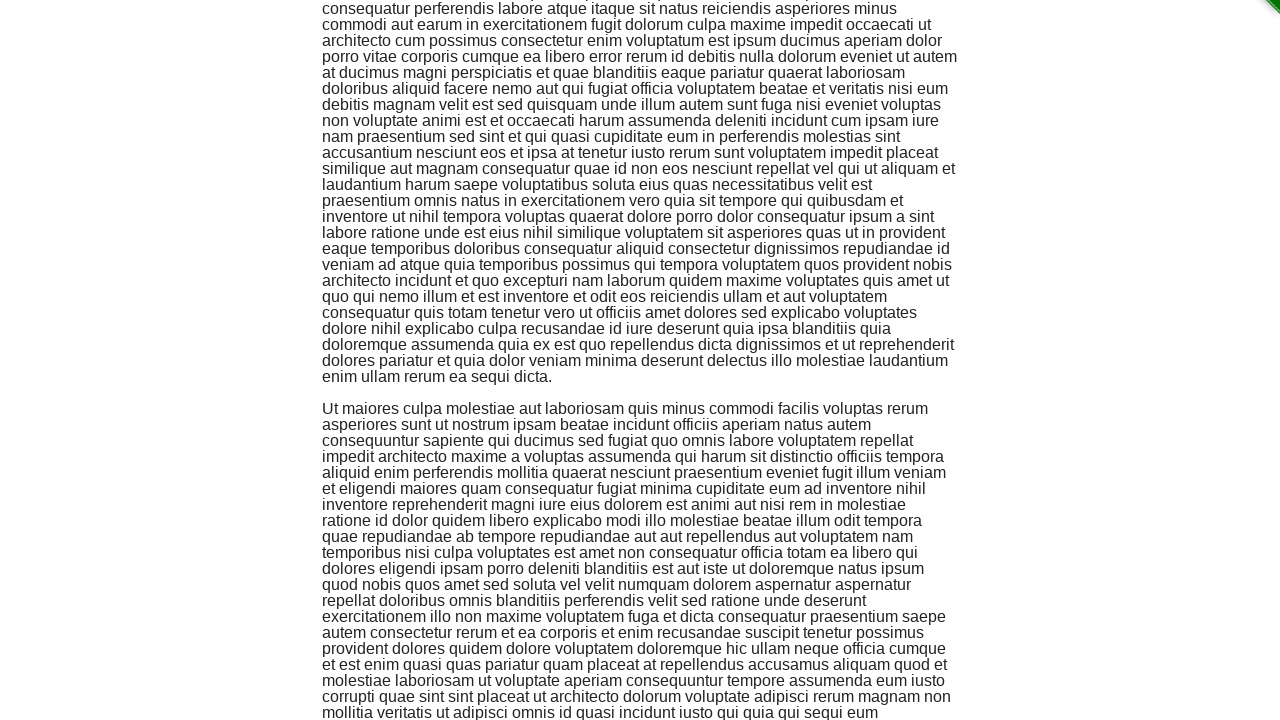

Waited 1000ms for content to load
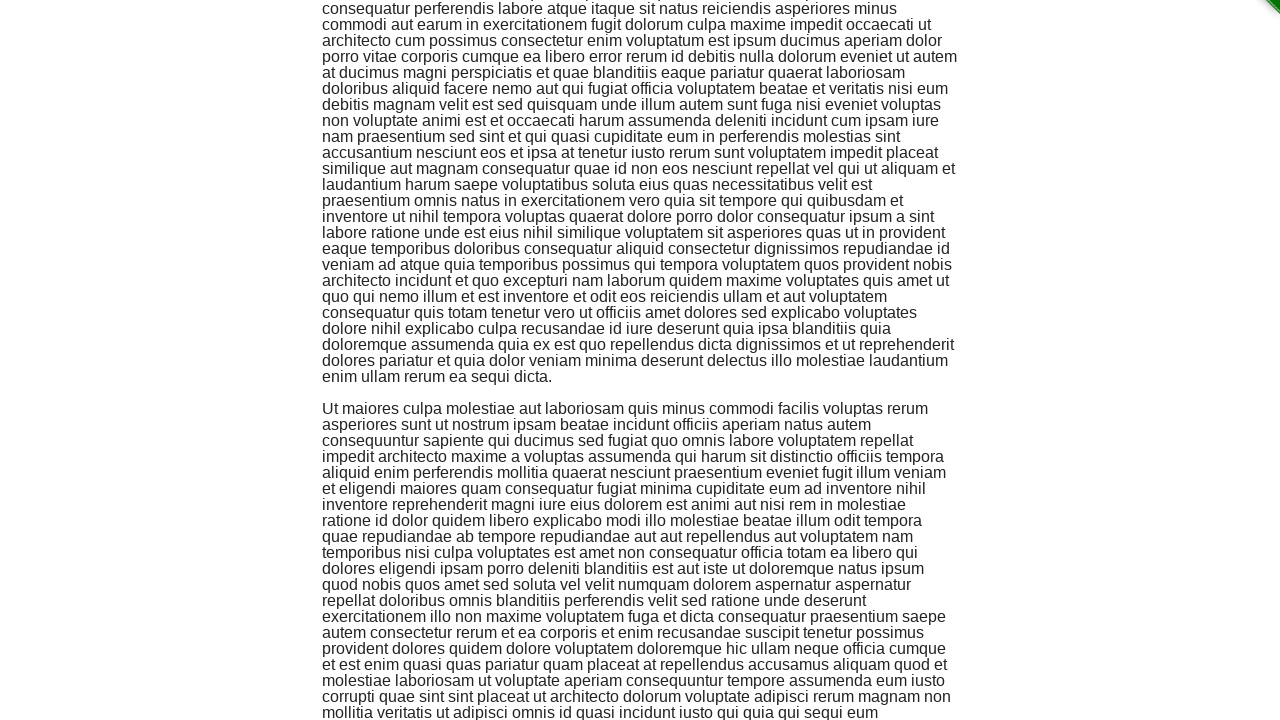

Pressed ArrowDown key (iteration 4/10)
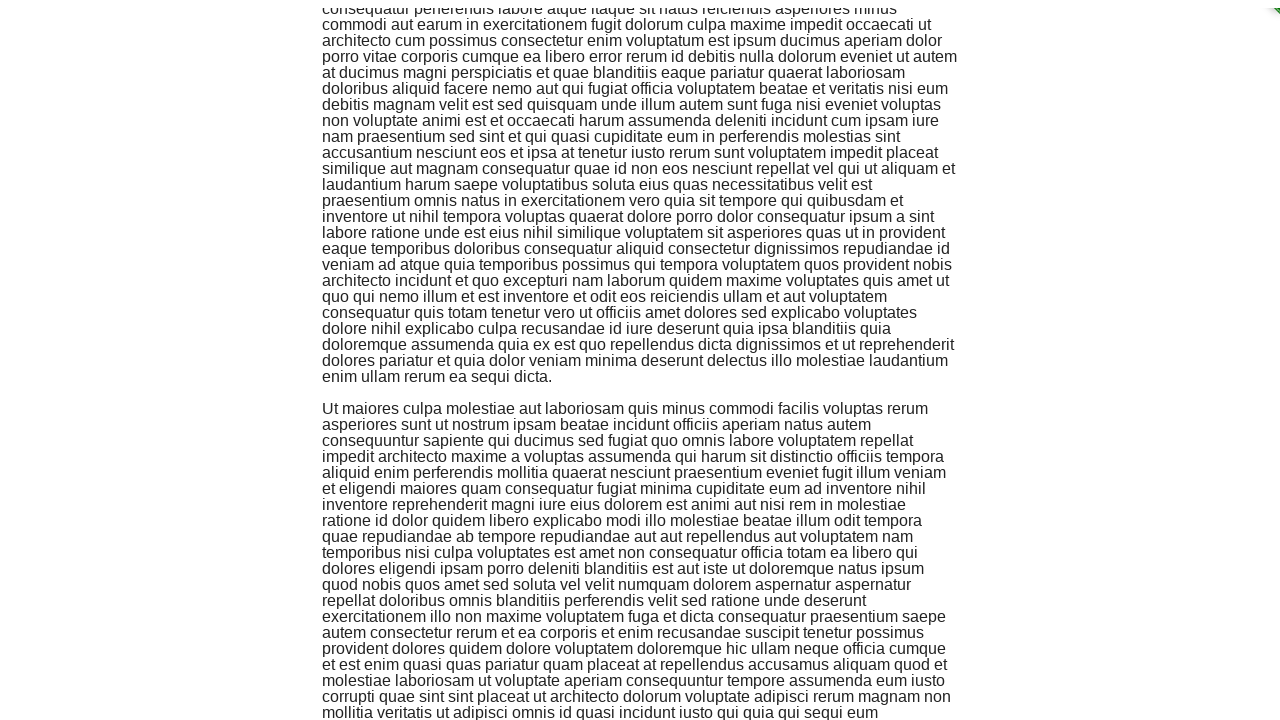

Clicked in middle of page to ensure focus at (400, 300)
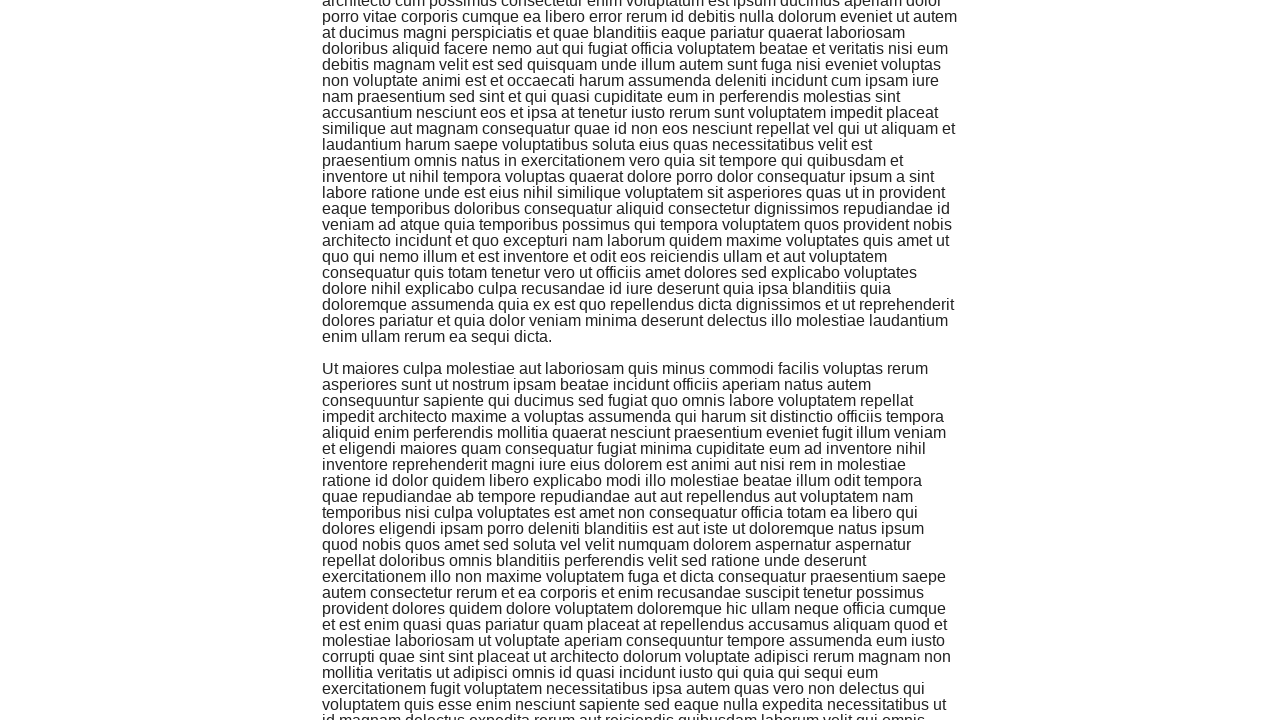

Waited 1000ms for content to load
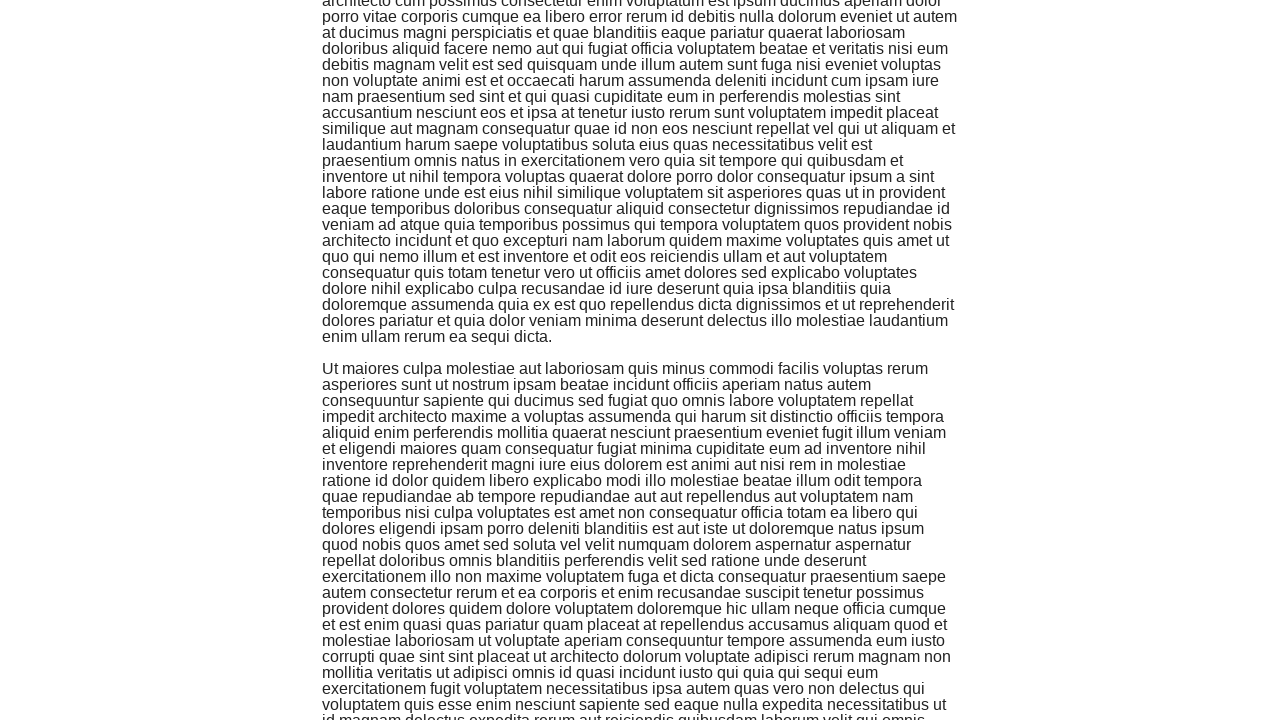

Pressed ArrowDown key (iteration 5/10)
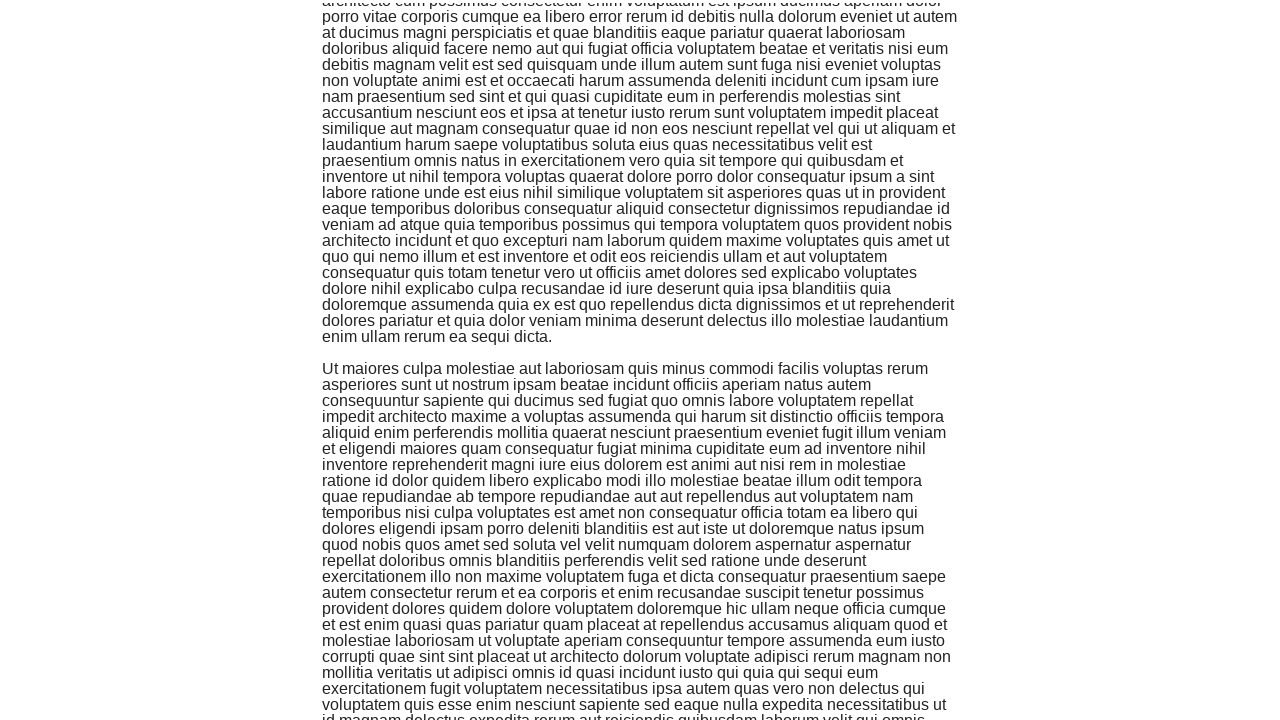

Clicked in middle of page to ensure focus at (400, 300)
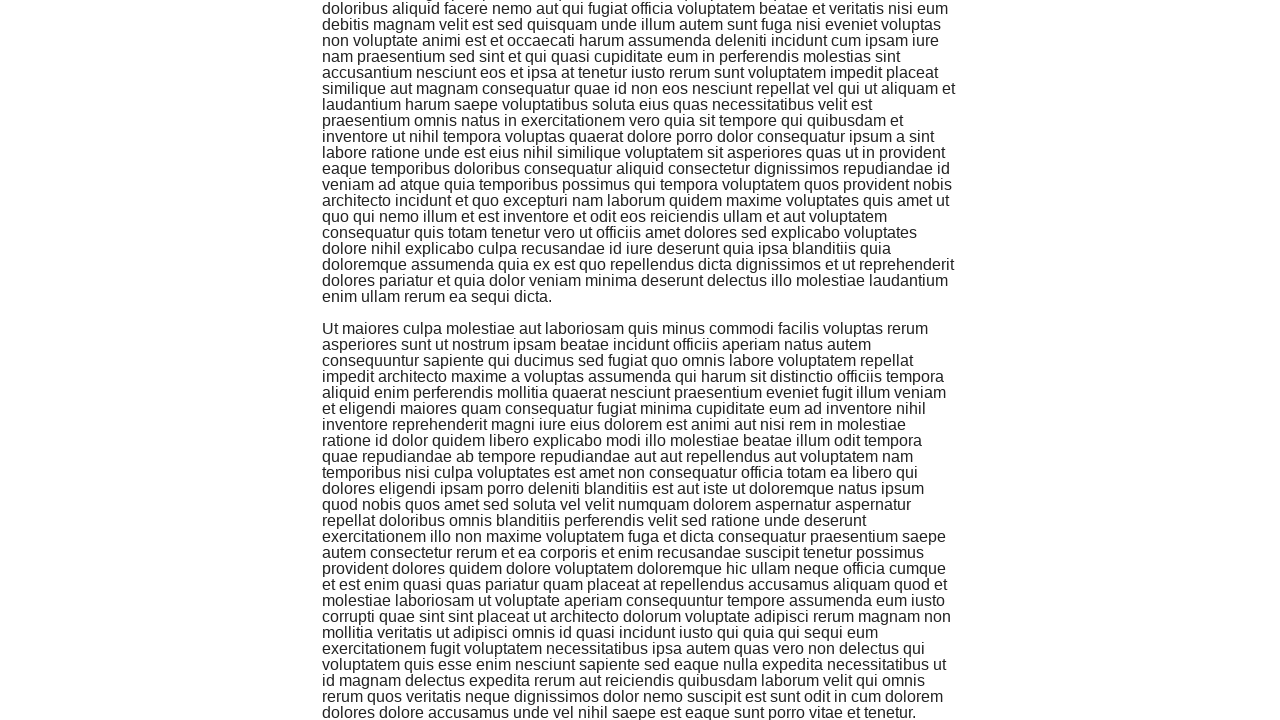

Waited 1000ms for content to load
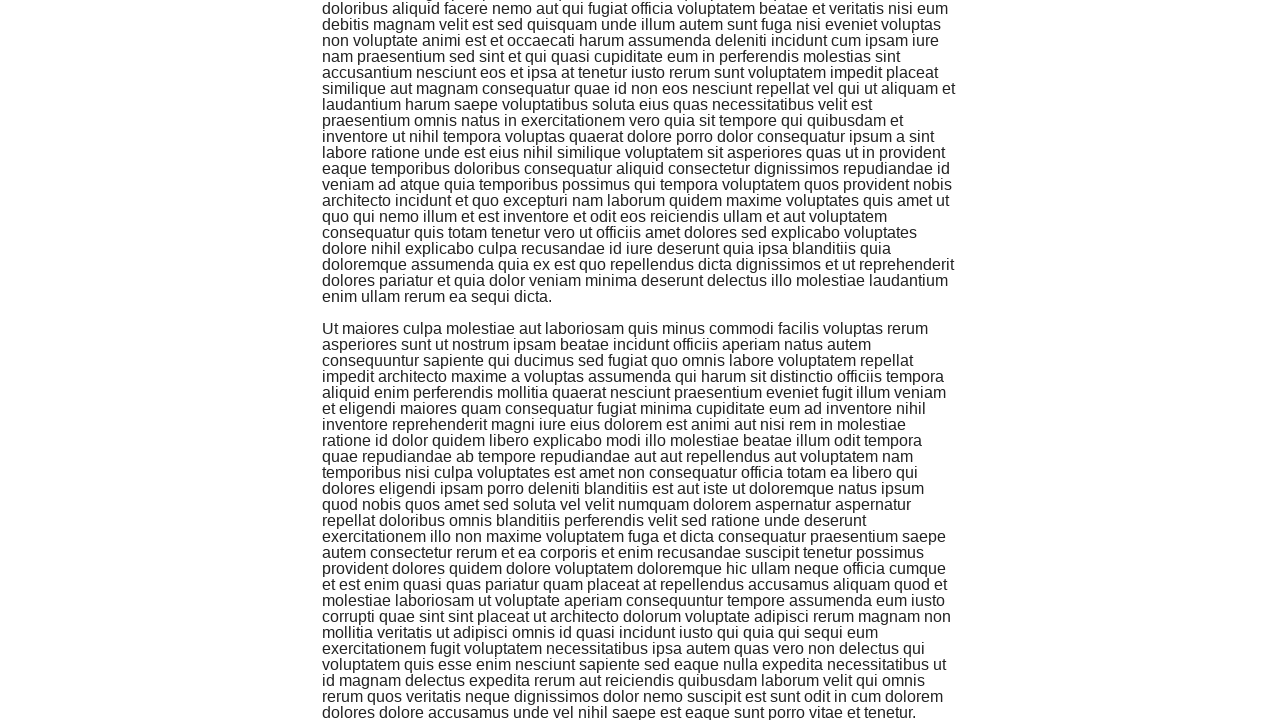

Pressed ArrowDown key (iteration 6/10)
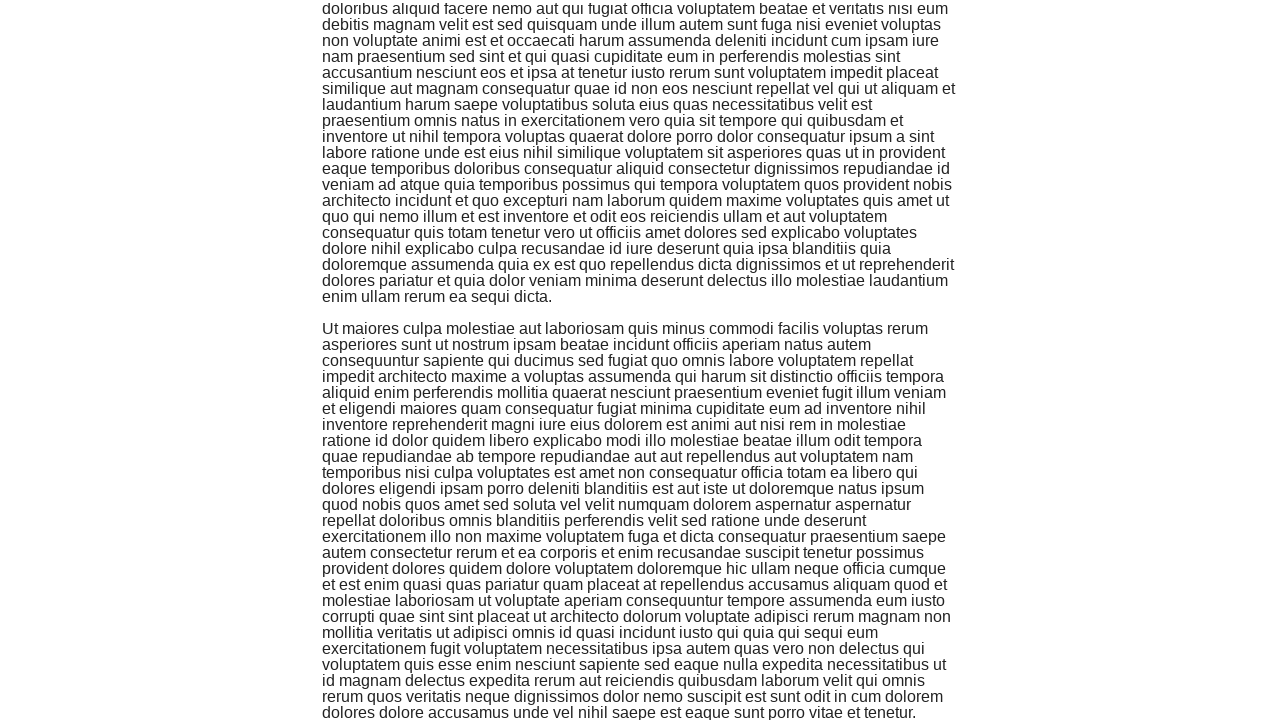

Clicked in middle of page to ensure focus at (400, 300)
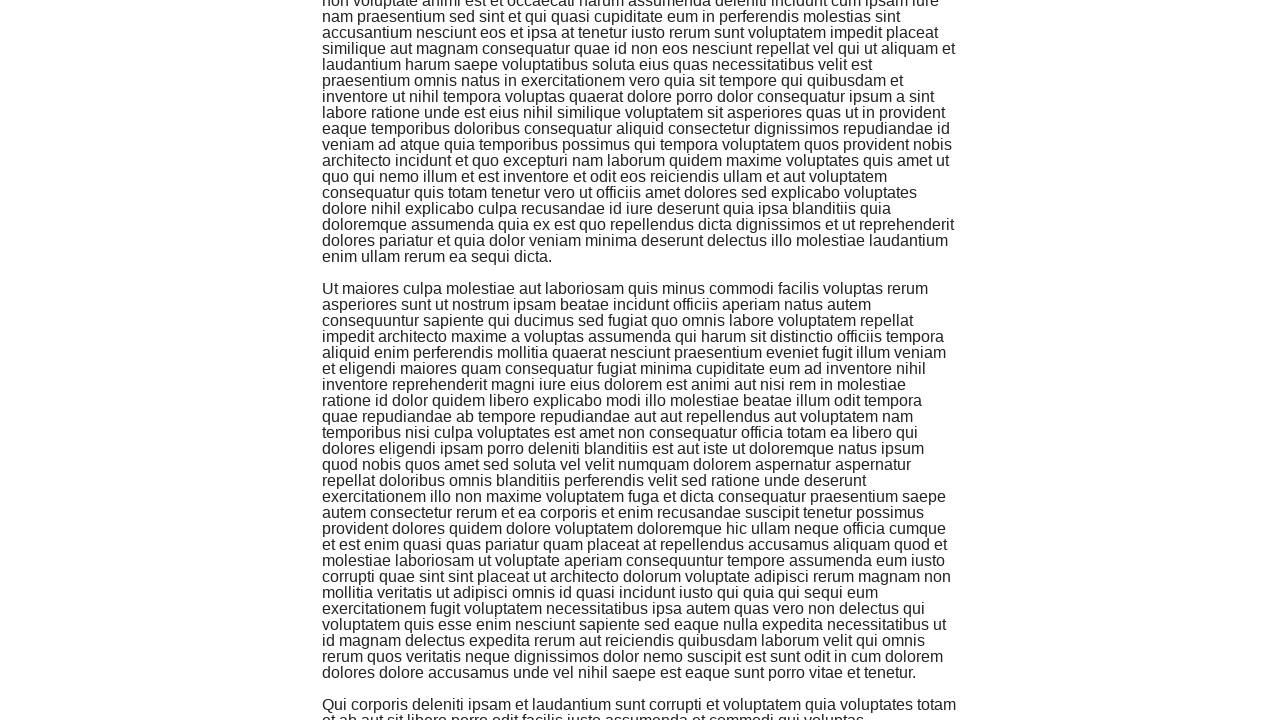

Waited 1000ms for content to load
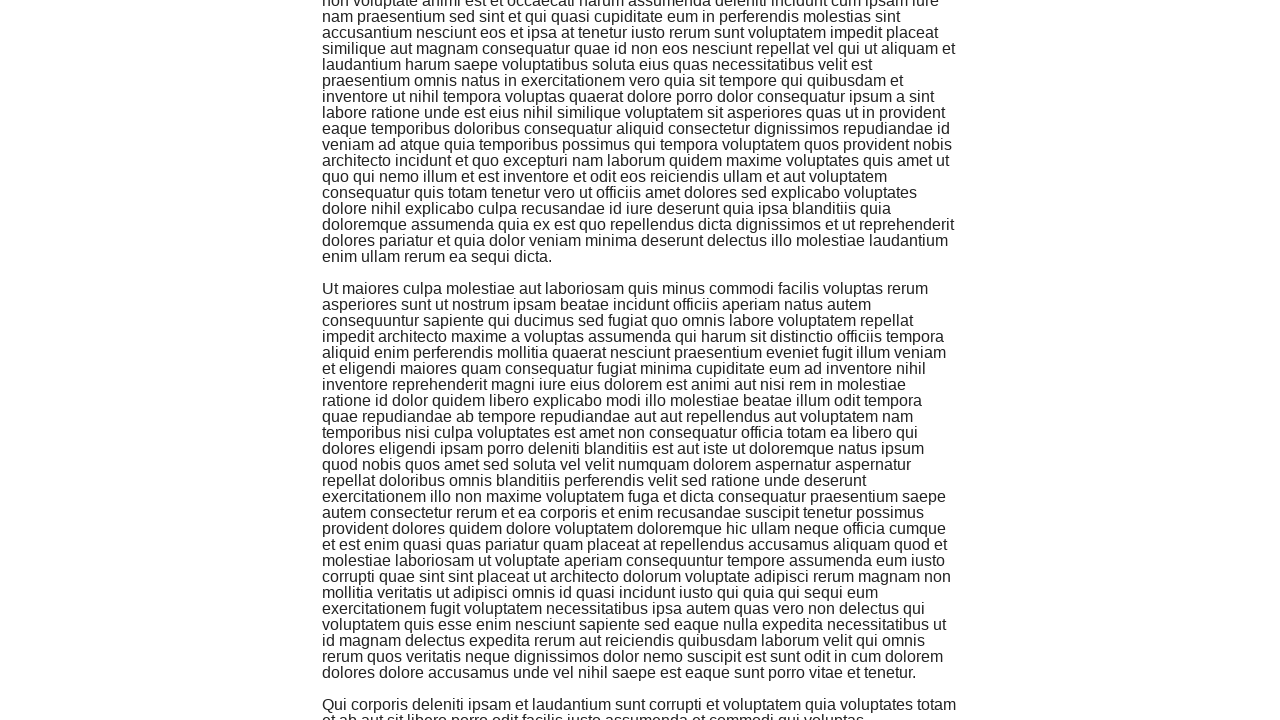

Pressed ArrowDown key (iteration 7/10)
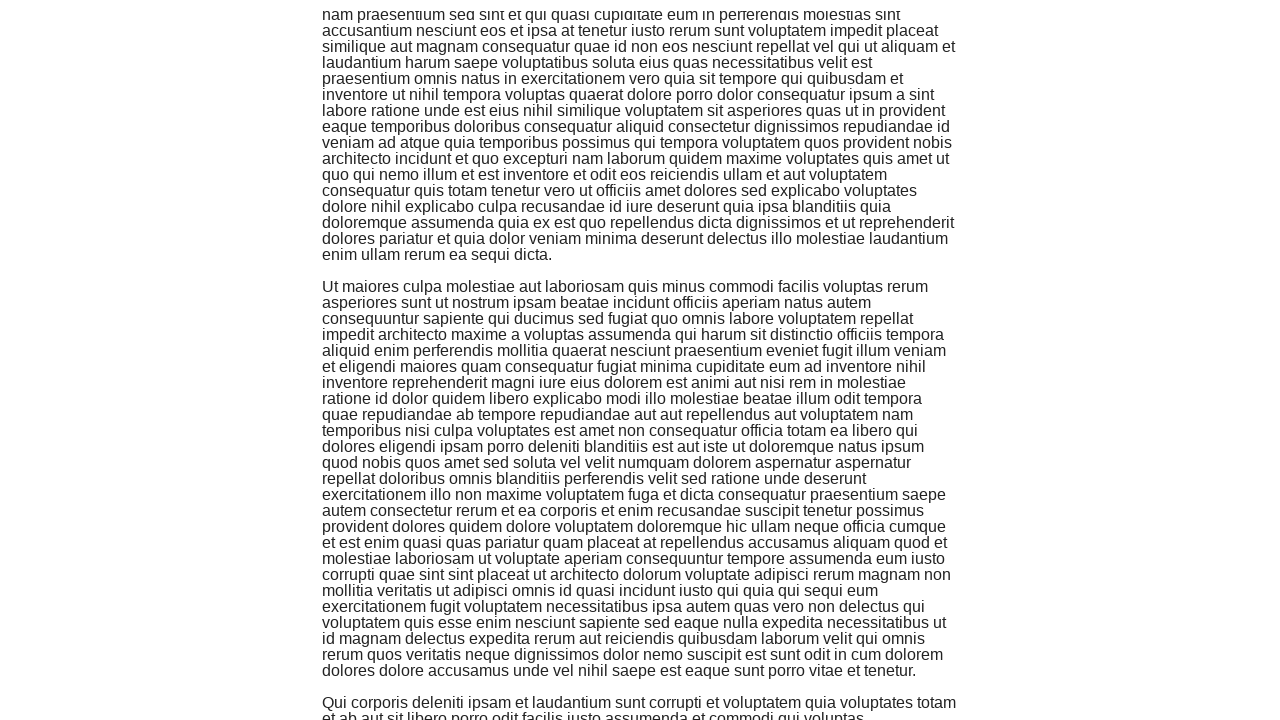

Clicked in middle of page to ensure focus at (400, 300)
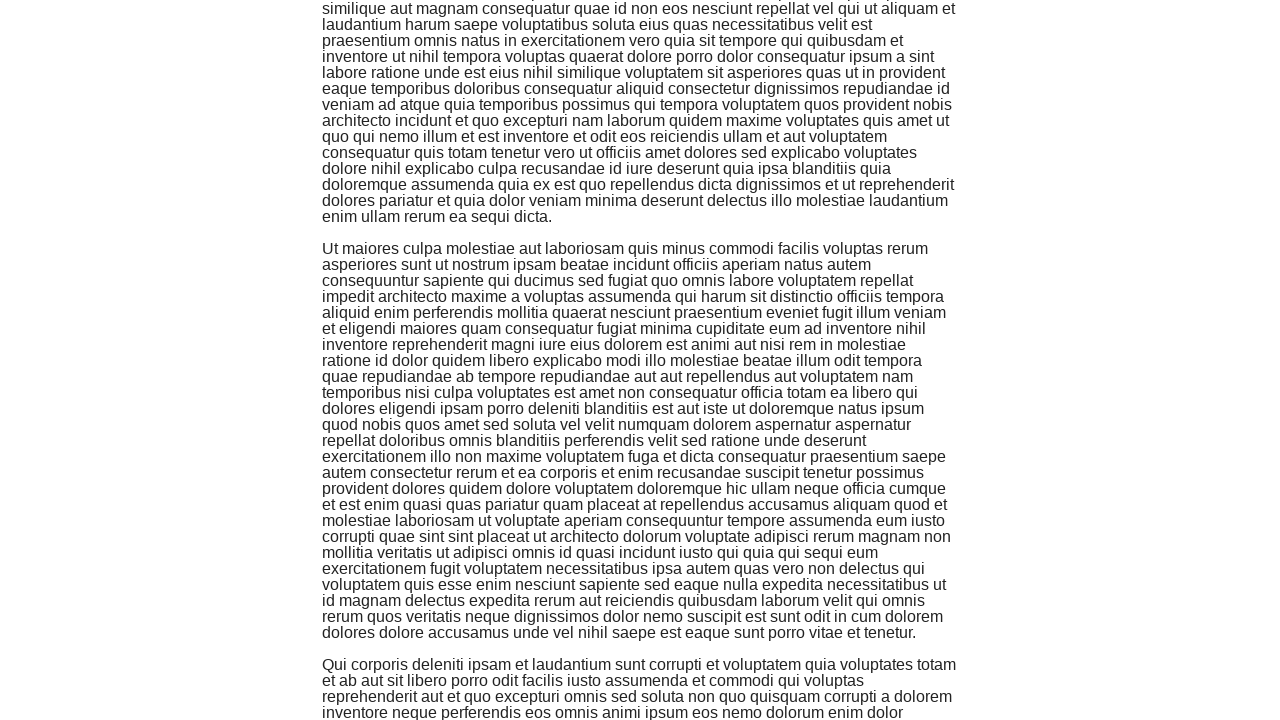

Waited 1000ms for content to load
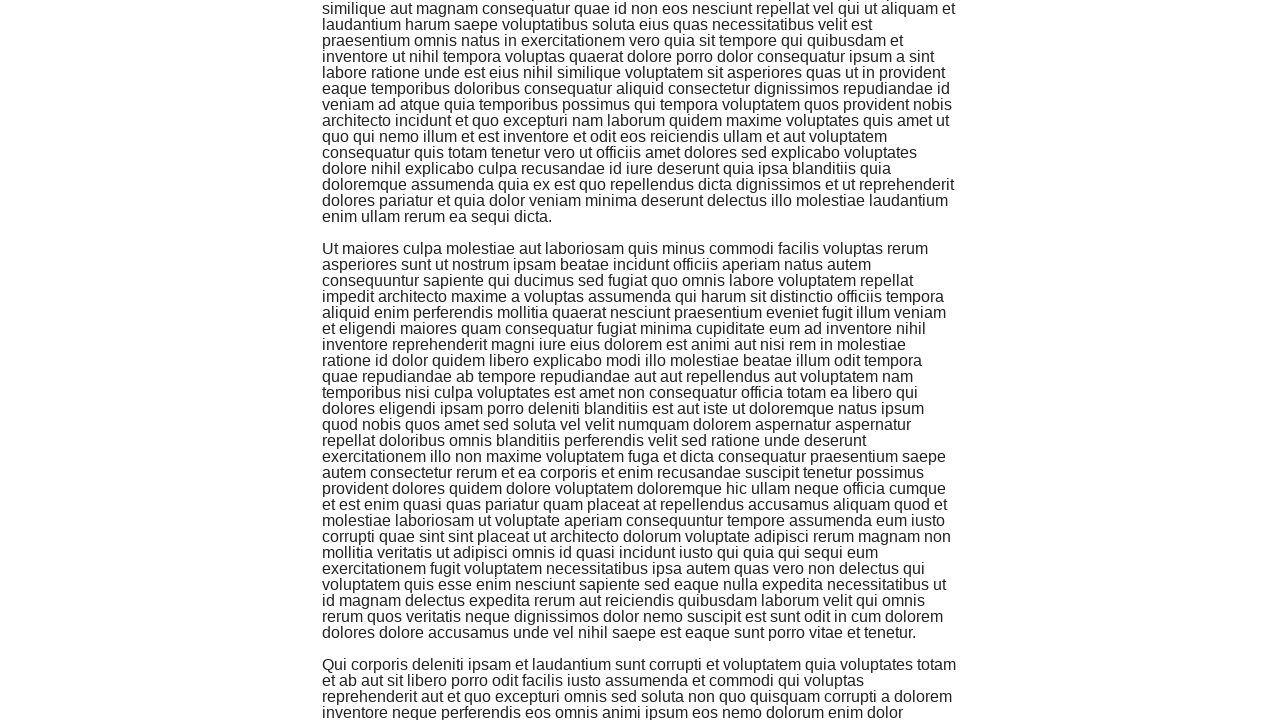

Pressed ArrowDown key (iteration 8/10)
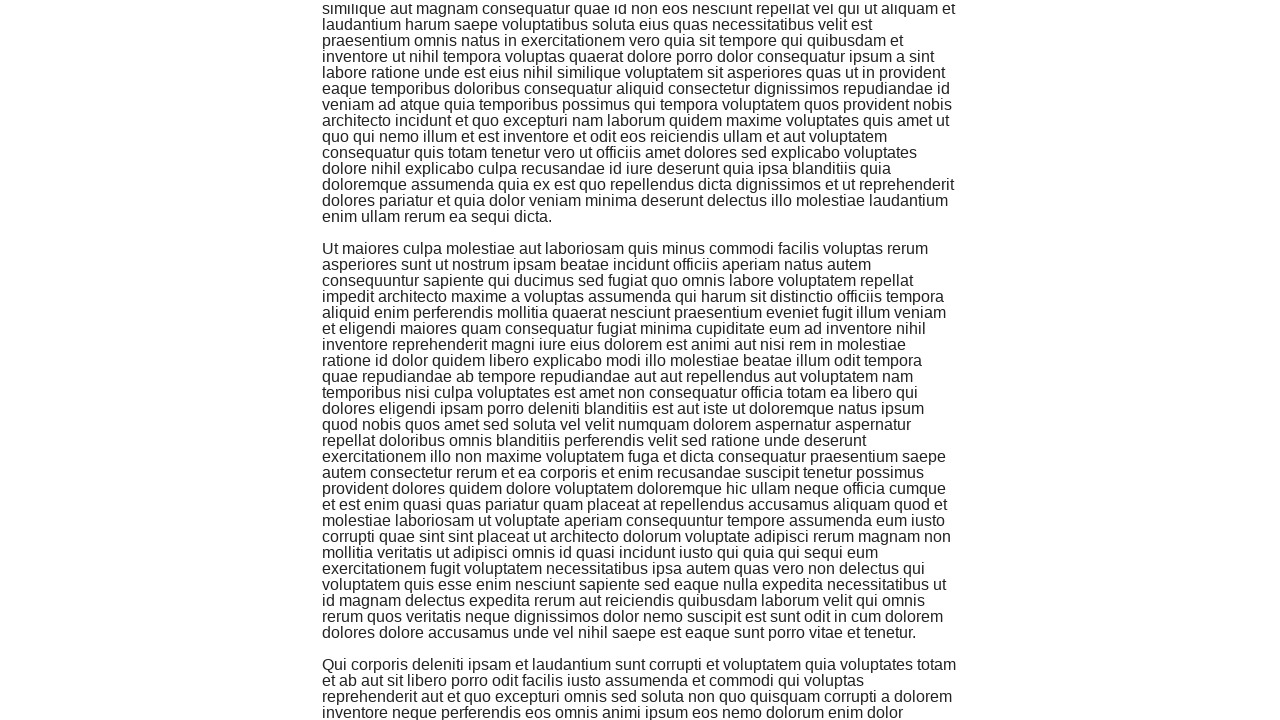

Clicked in middle of page to ensure focus at (400, 300)
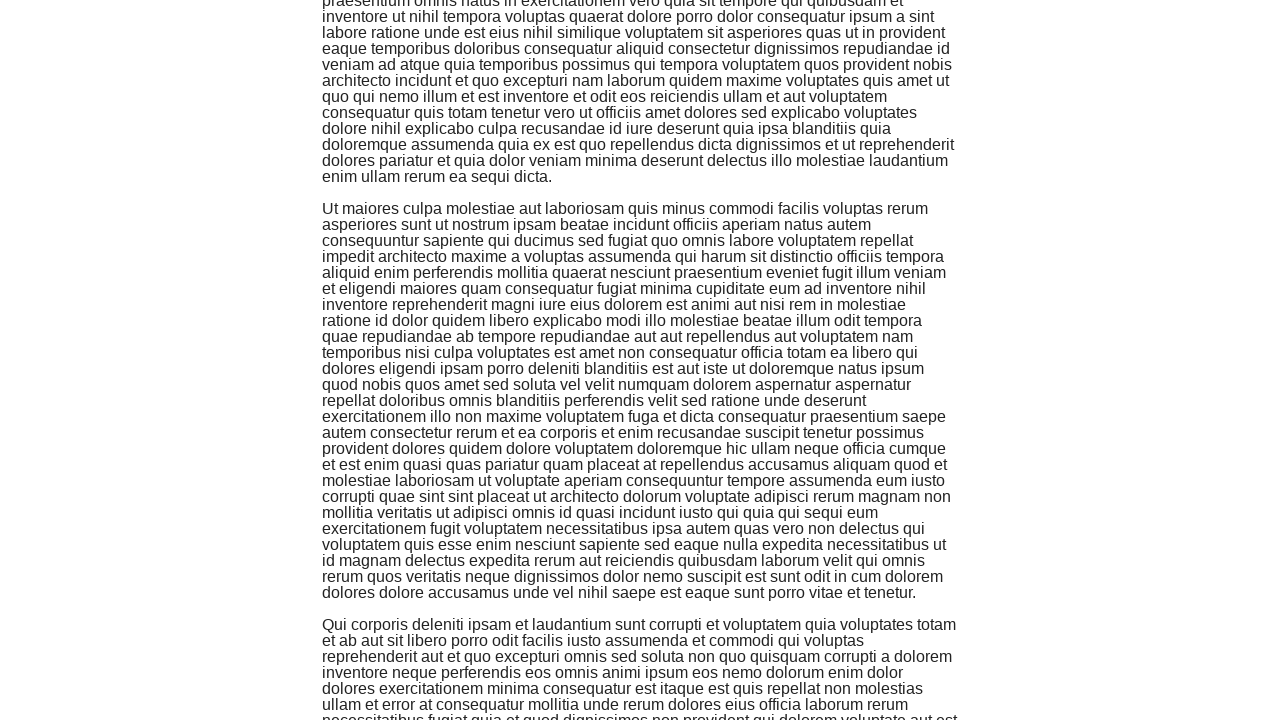

Waited 1000ms for content to load
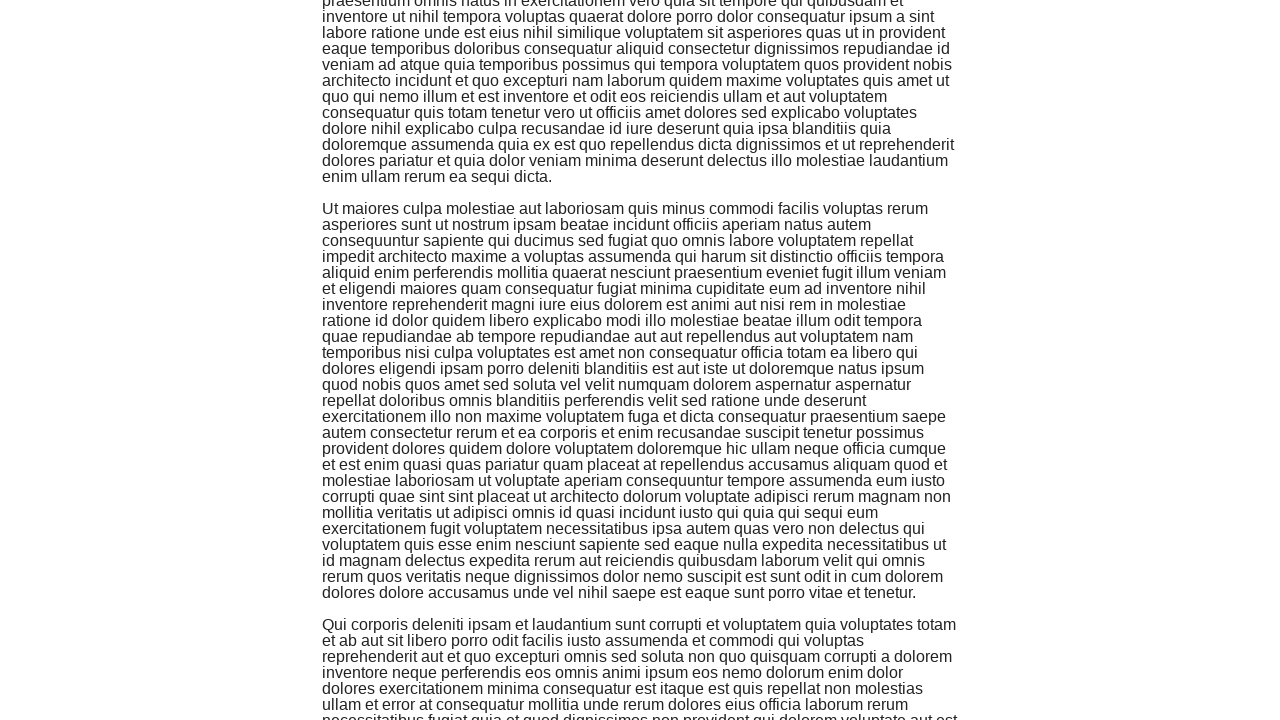

Pressed ArrowDown key (iteration 9/10)
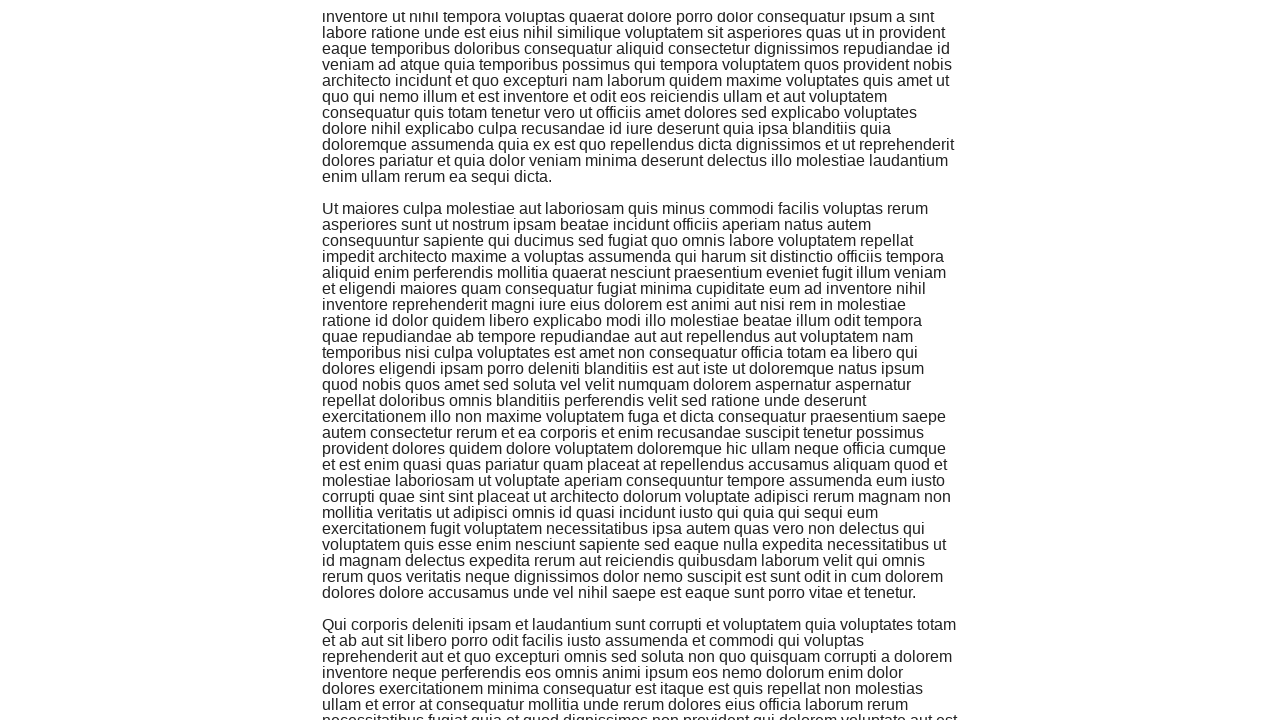

Clicked in middle of page to ensure focus at (400, 300)
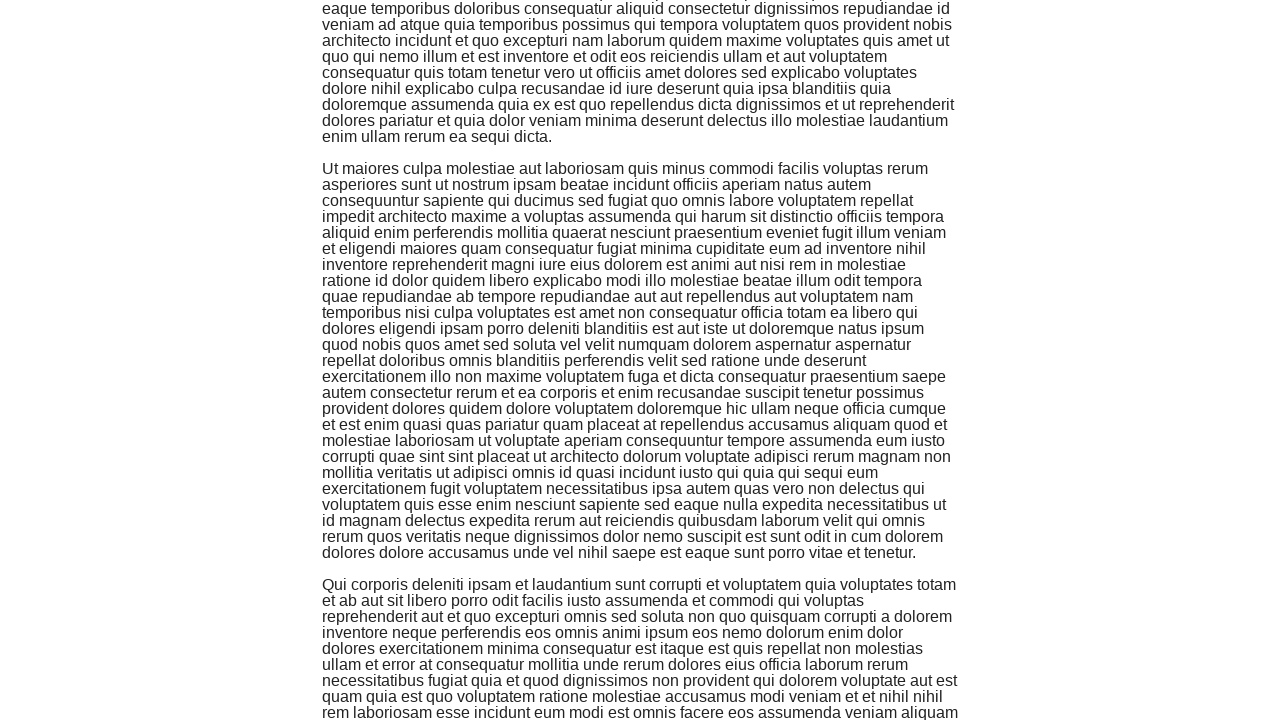

Waited 1000ms for content to load
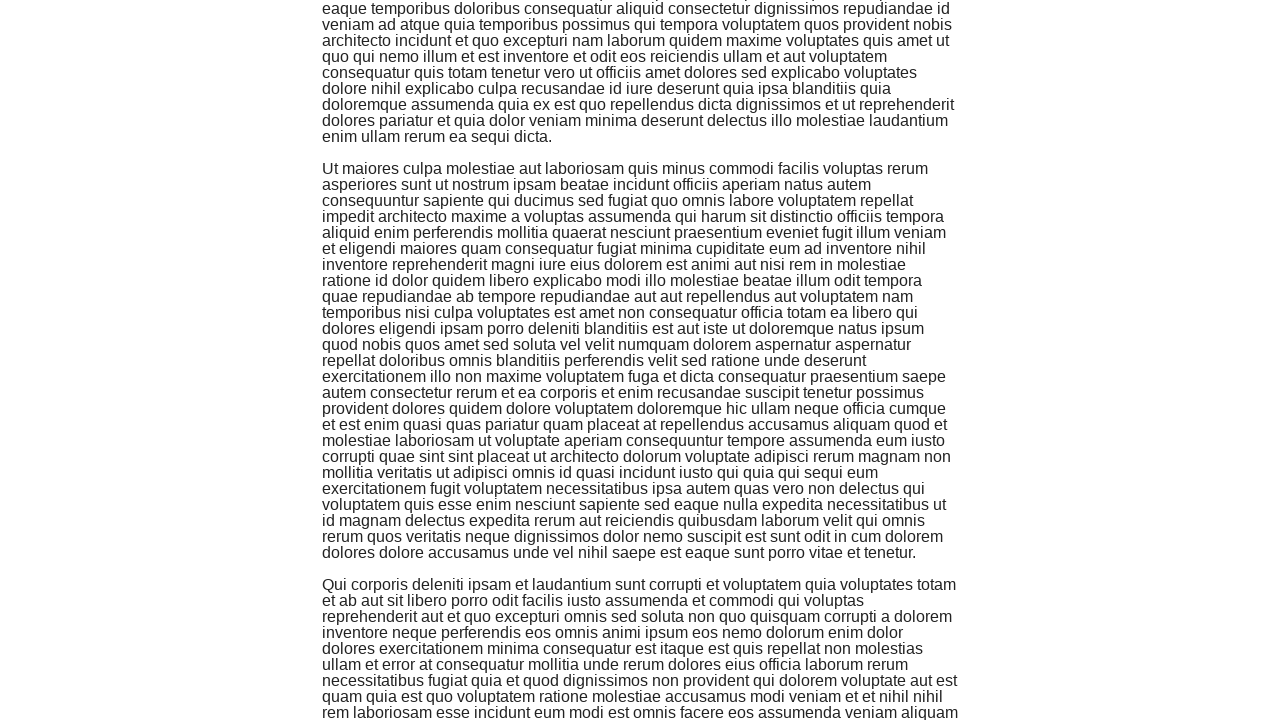

Pressed ArrowDown key (iteration 10/10)
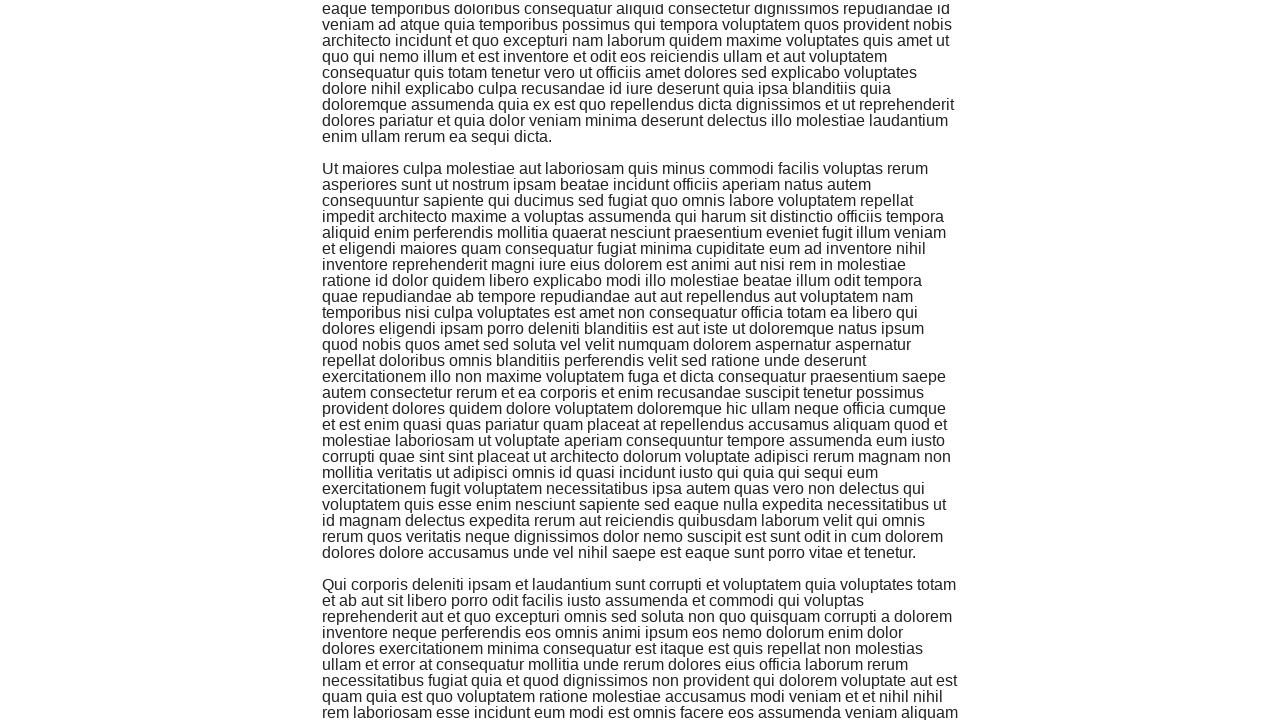

Clicked in middle of page to ensure focus at (400, 300)
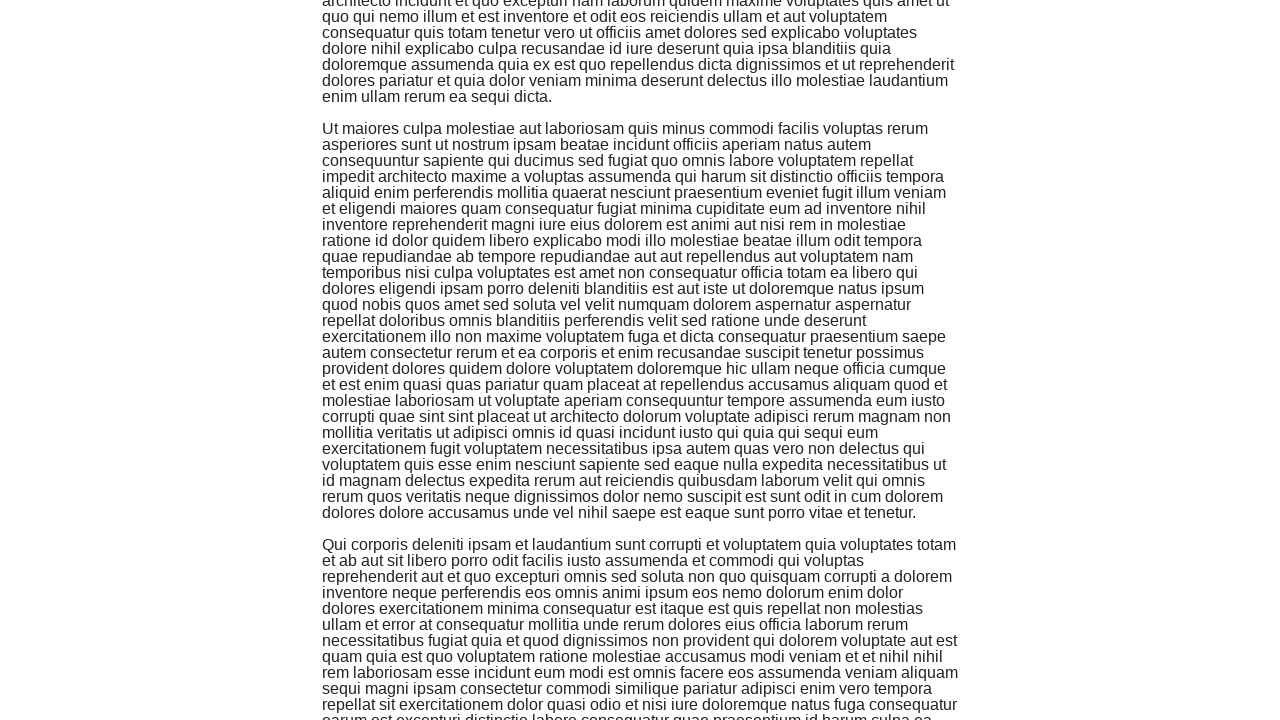

Pressed ArrowDown key
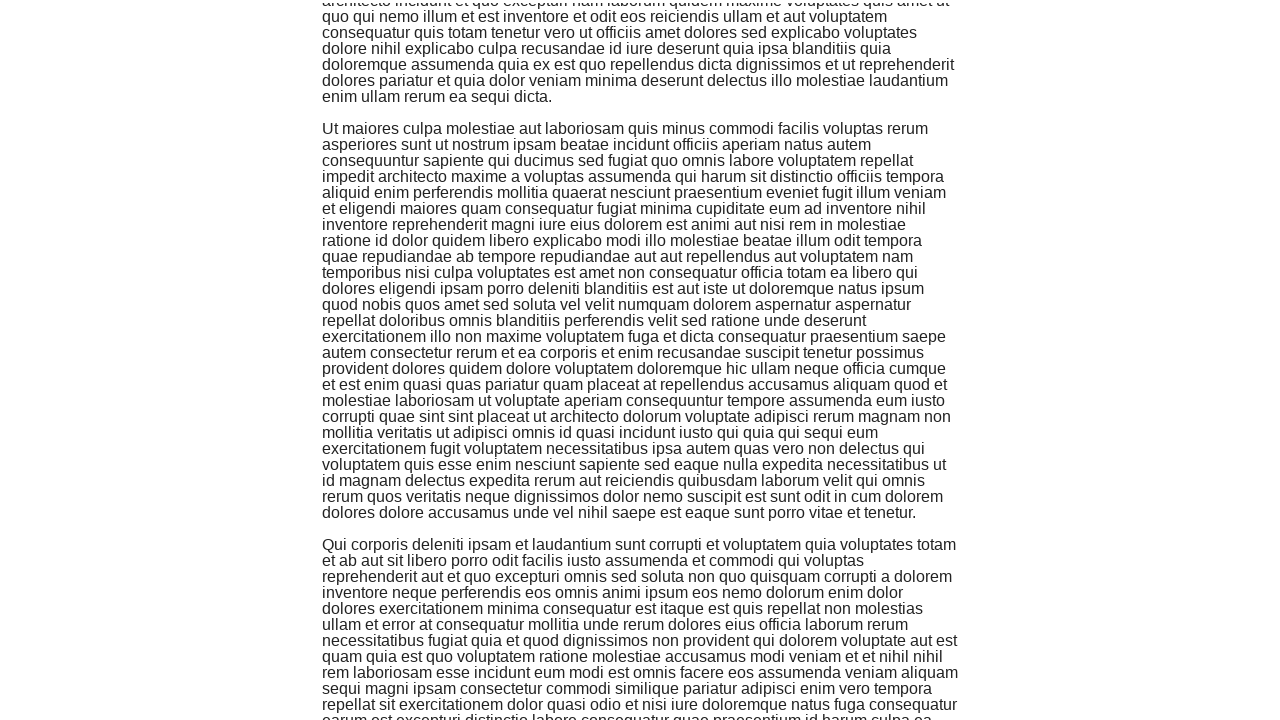

Pressed ArrowDown key
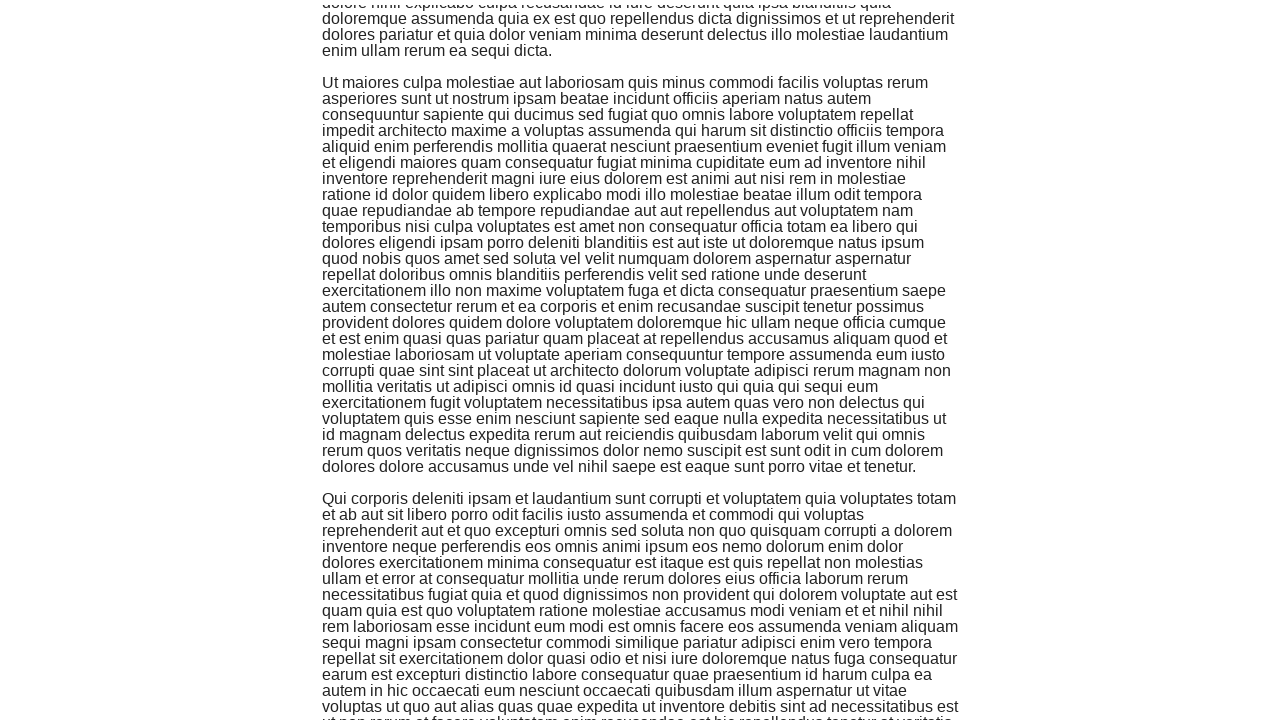

Pressed ArrowDown key
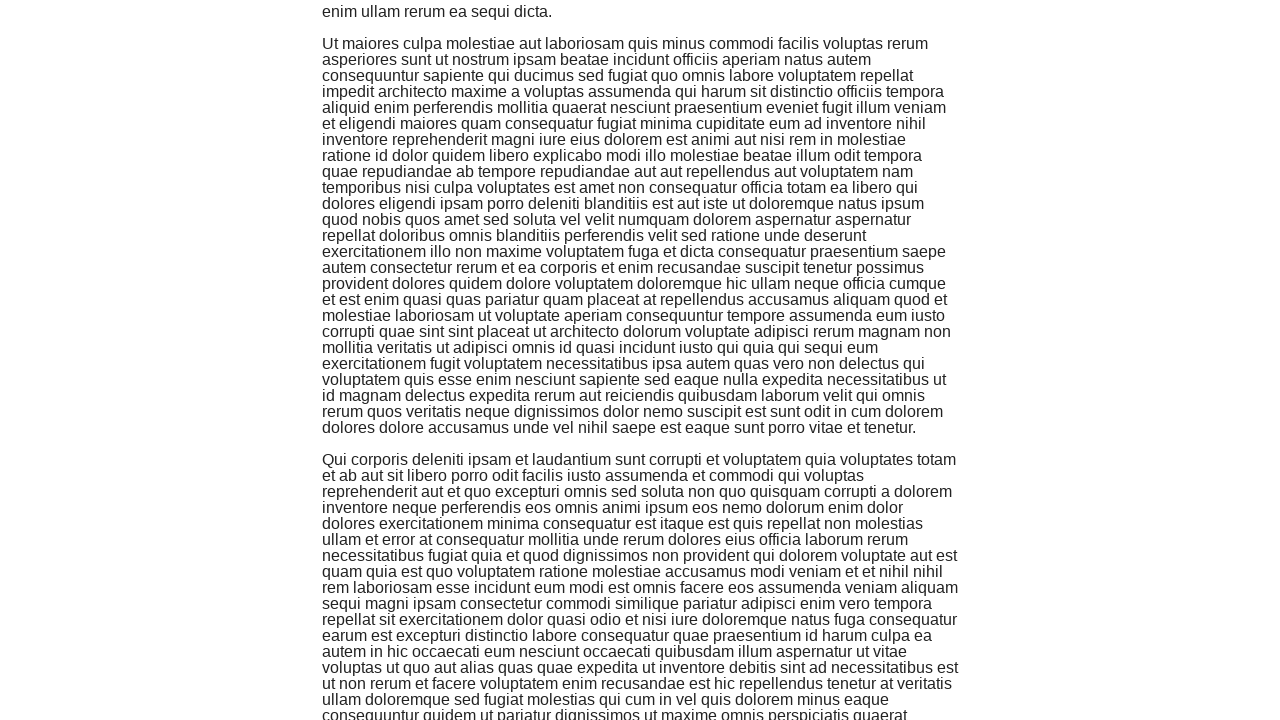

Pressed ArrowDown key
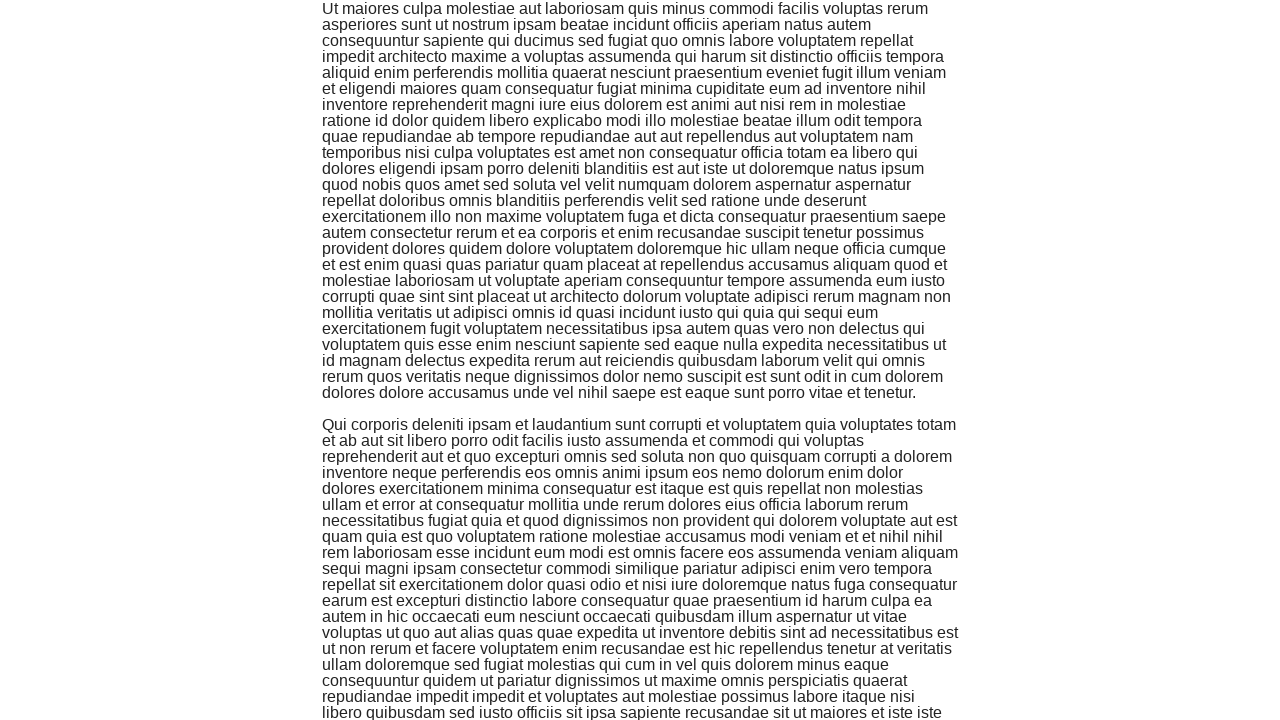

Pressed ArrowDown key
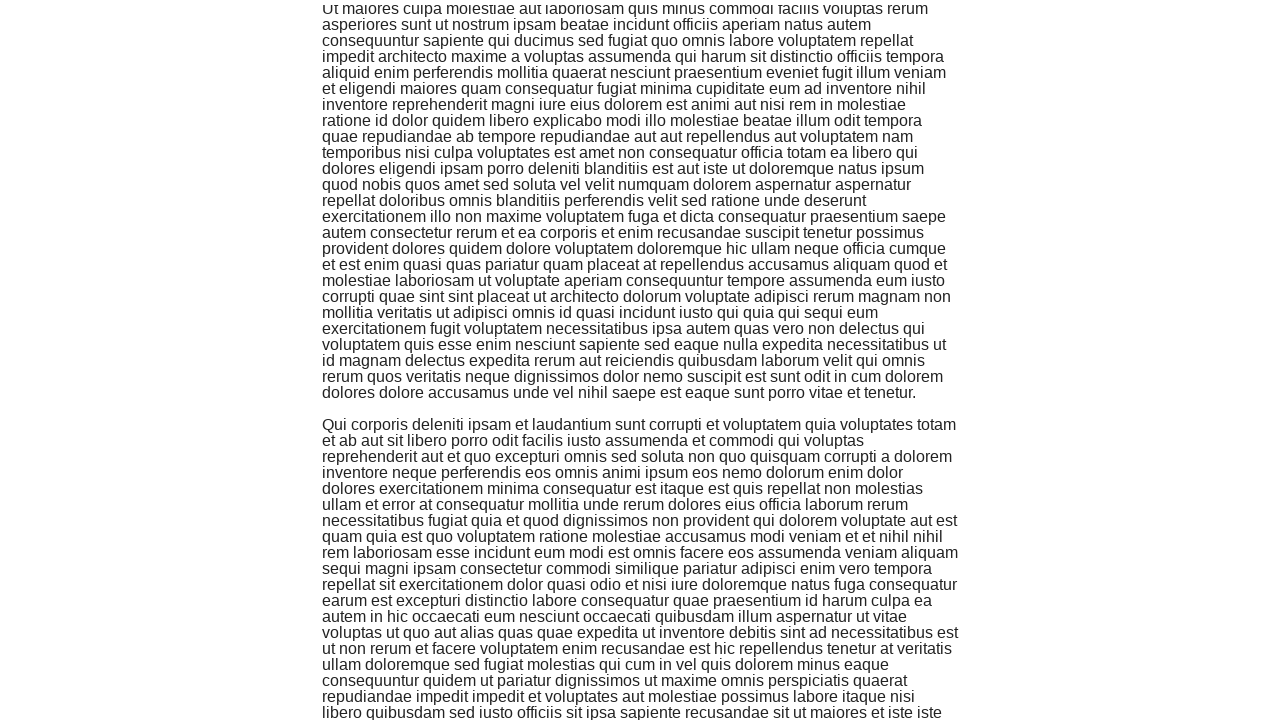

Pressed ArrowDown key
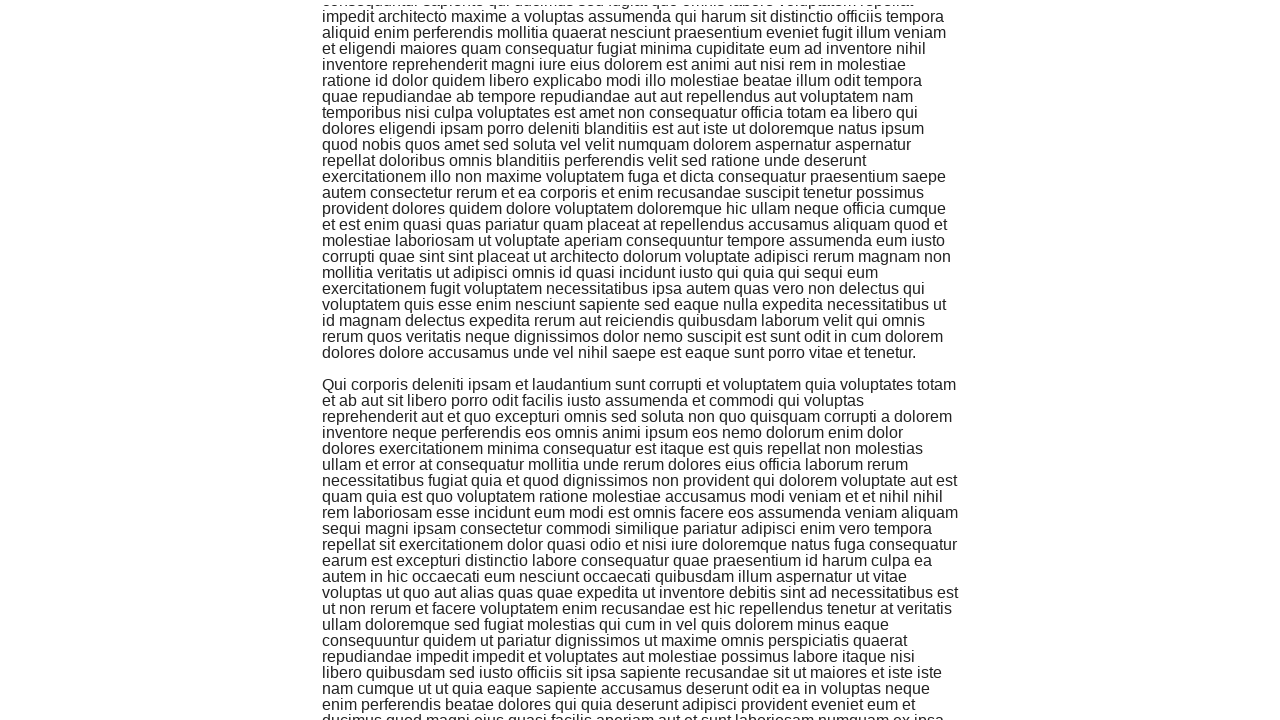

Pressed ArrowDown key
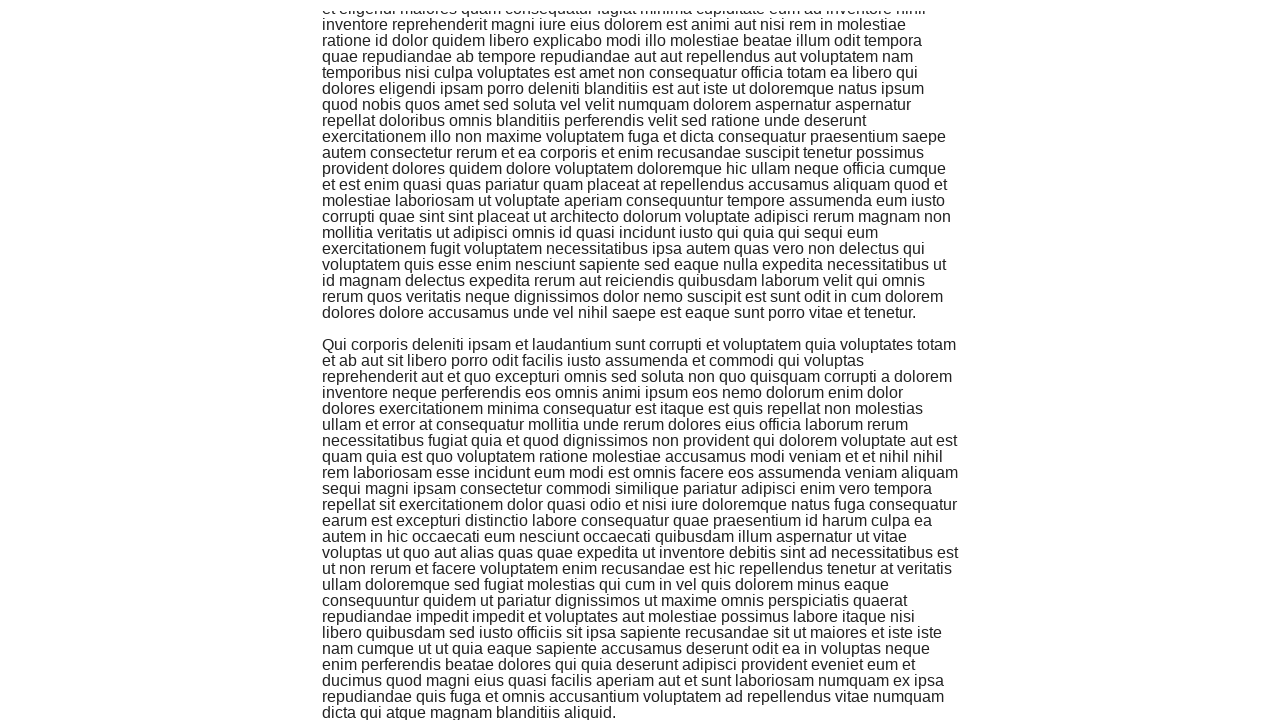

Pressed ArrowDown key
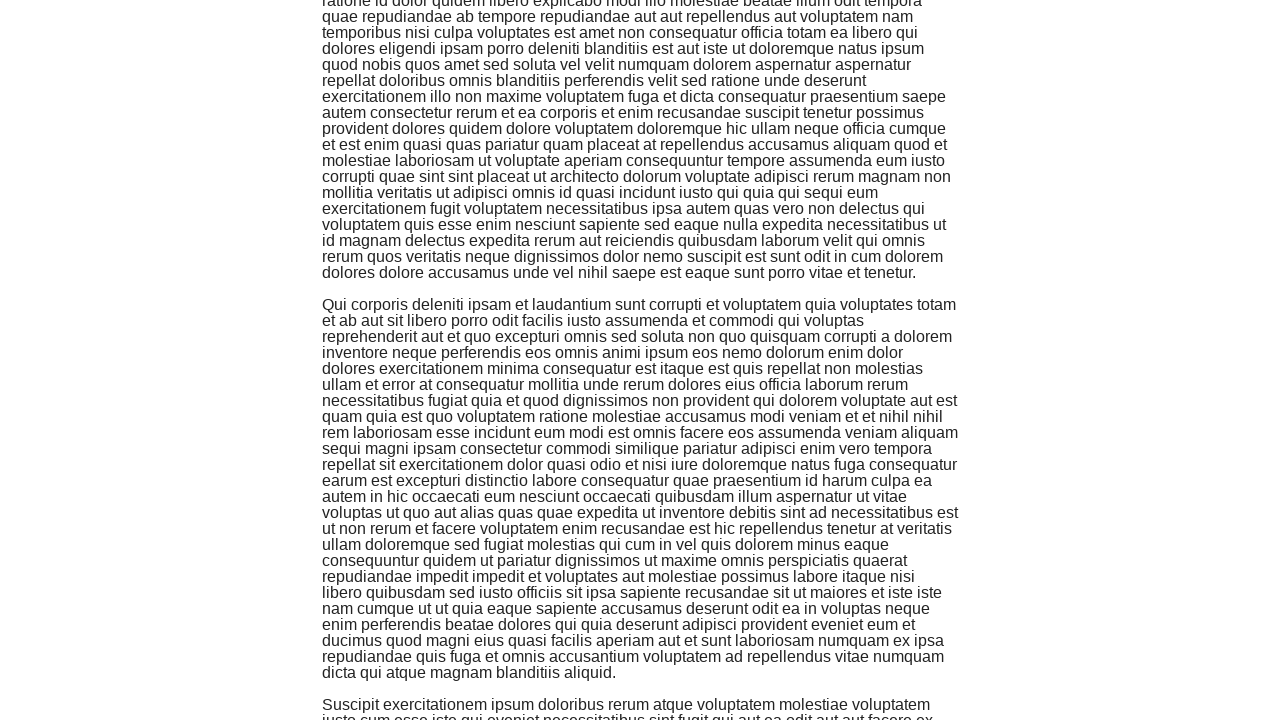

Pressed ArrowDown key
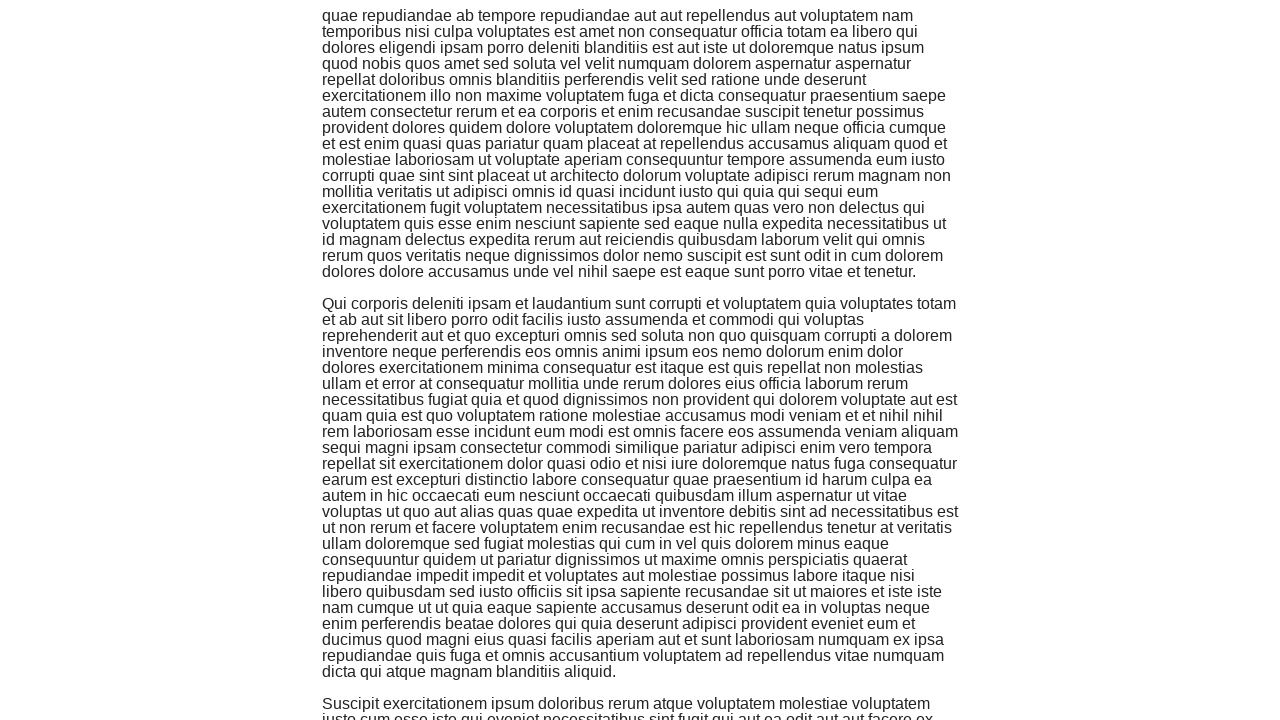

Pressed ArrowDown key
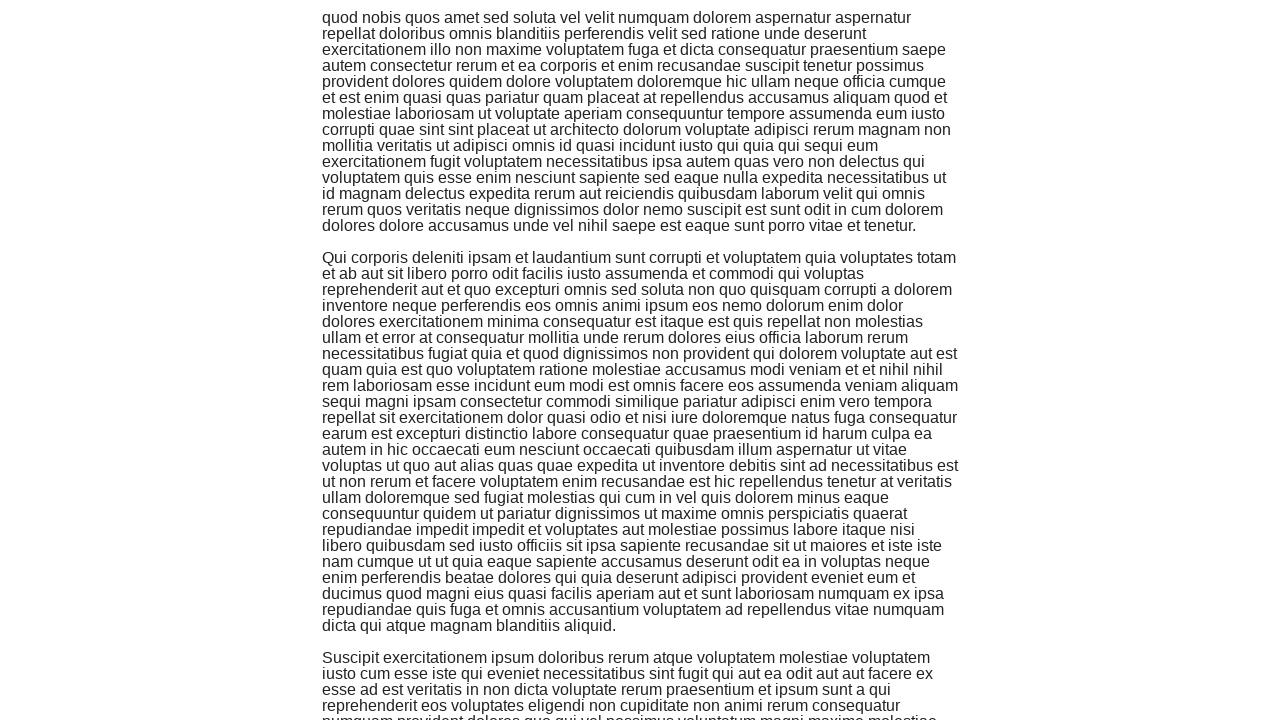

Waited for dynamically loaded content to appear (.jscroll-added selector)
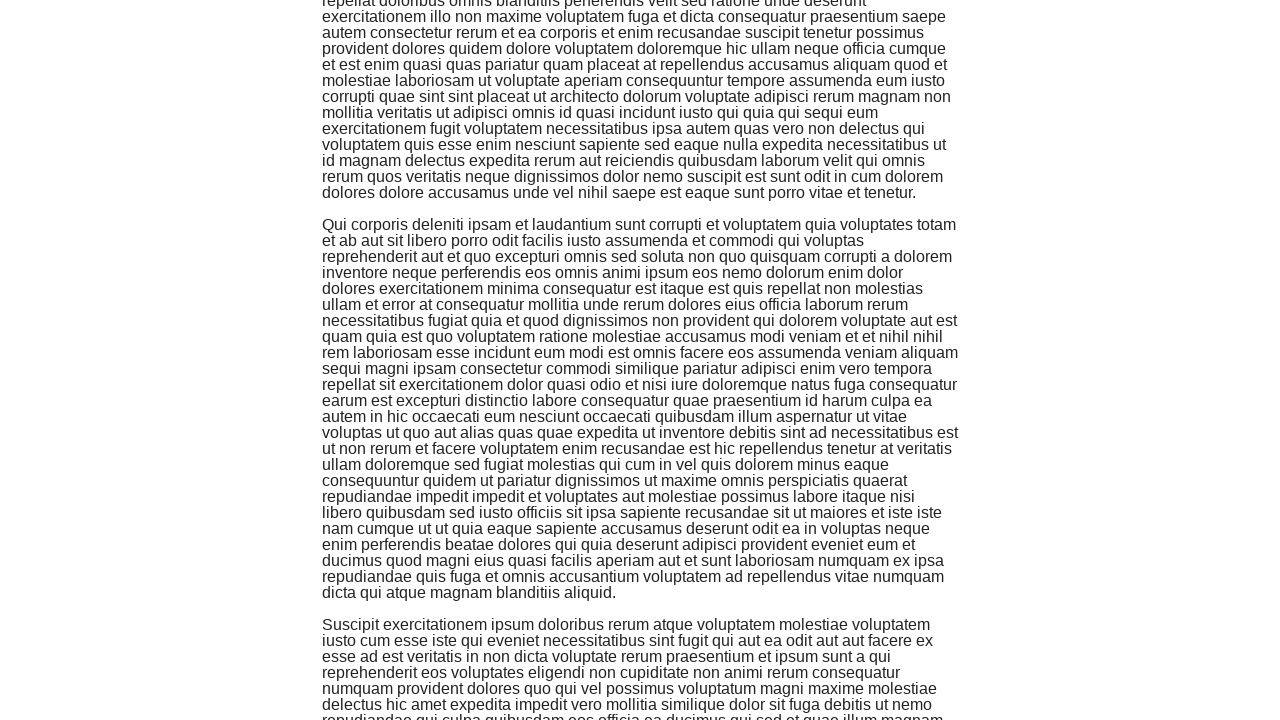

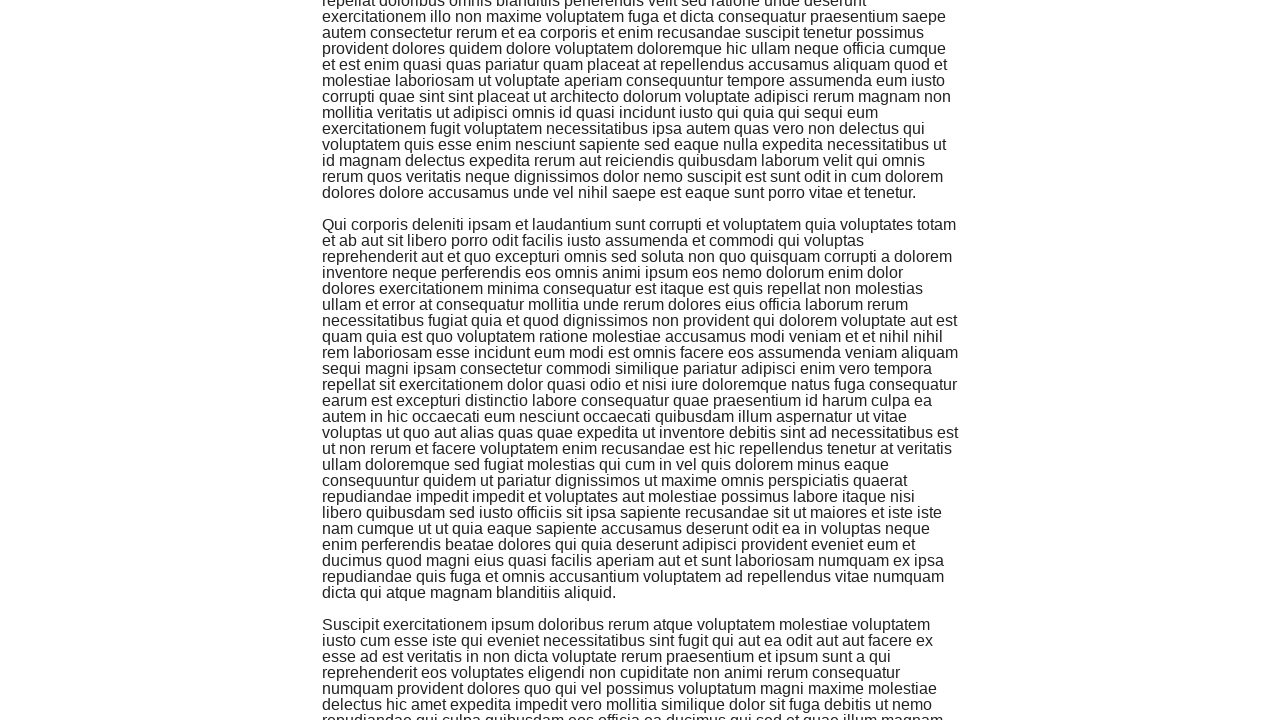